Adds multiple grocery items to cart by searching through product listings and clicking add buttons for specific items

Starting URL: https://rahulshettyacademy.com/seleniumPractise/#/

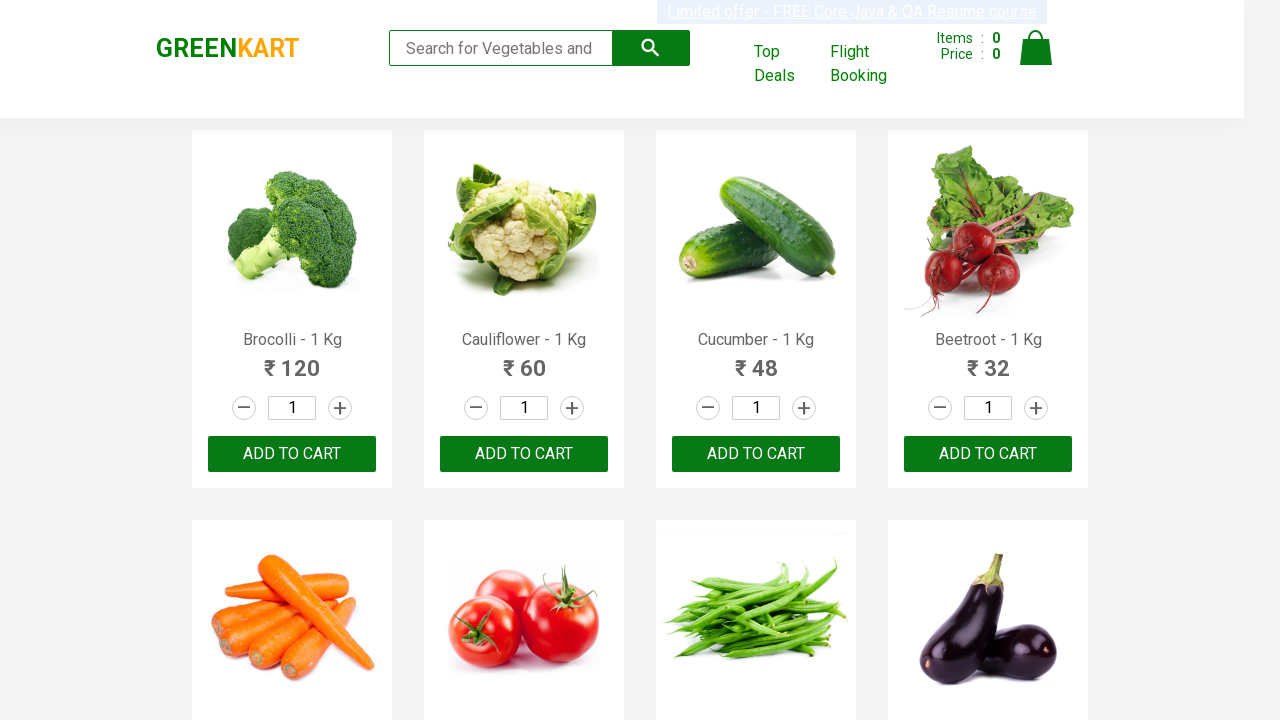

Retrieved all product elements from the page
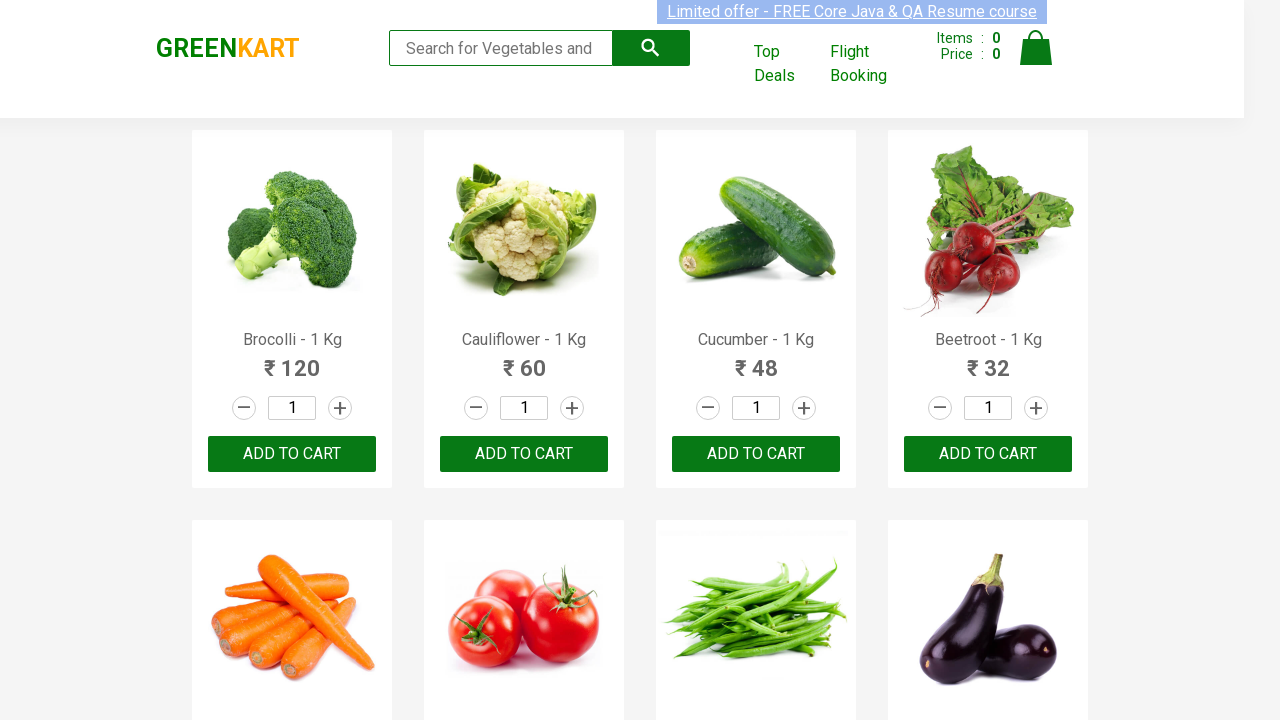

Retrieved text content from product at index 0
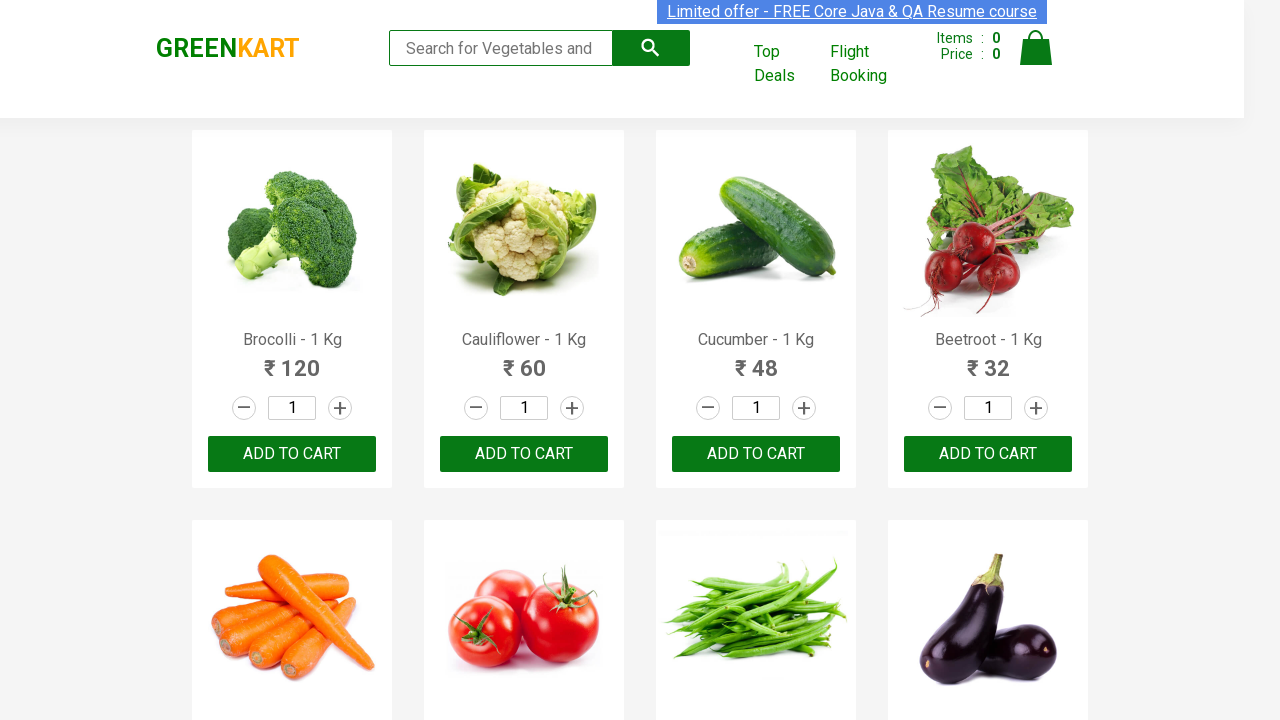

Retrieved text content from product at index 1
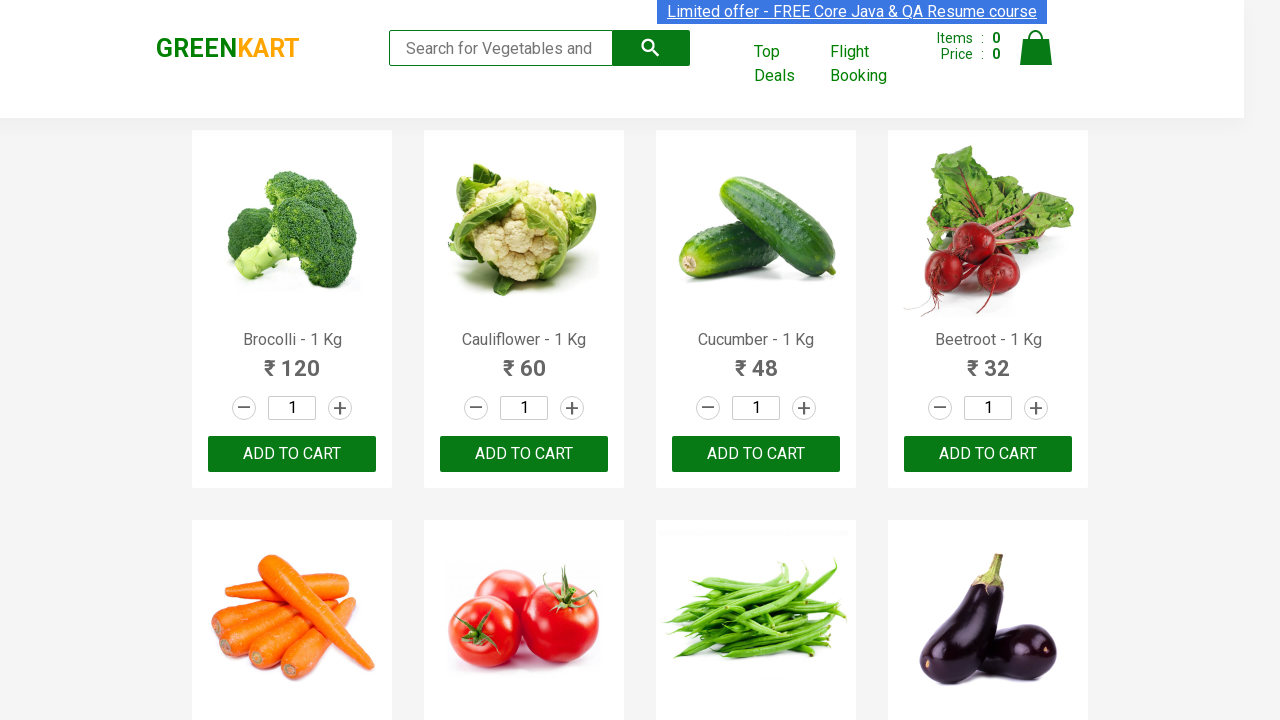

Retrieved text content from product at index 2
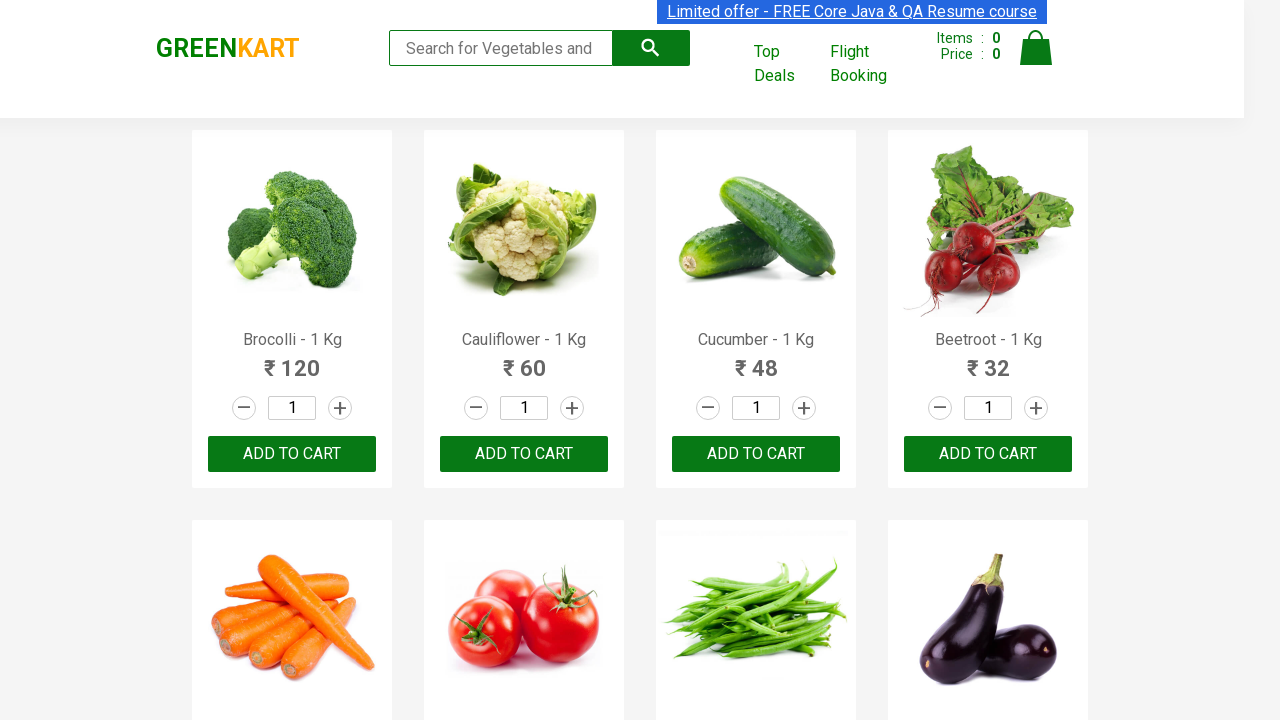

Retrieved text content from product at index 3
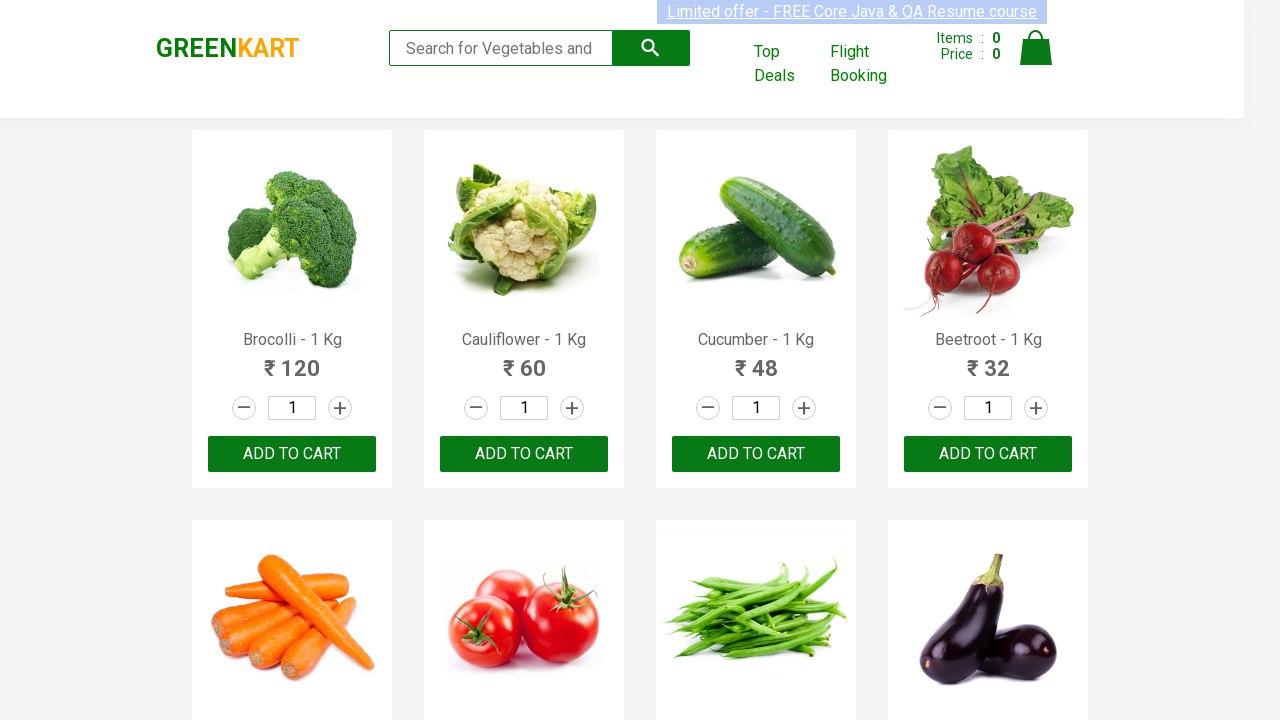

Retrieved text content from product at index 4
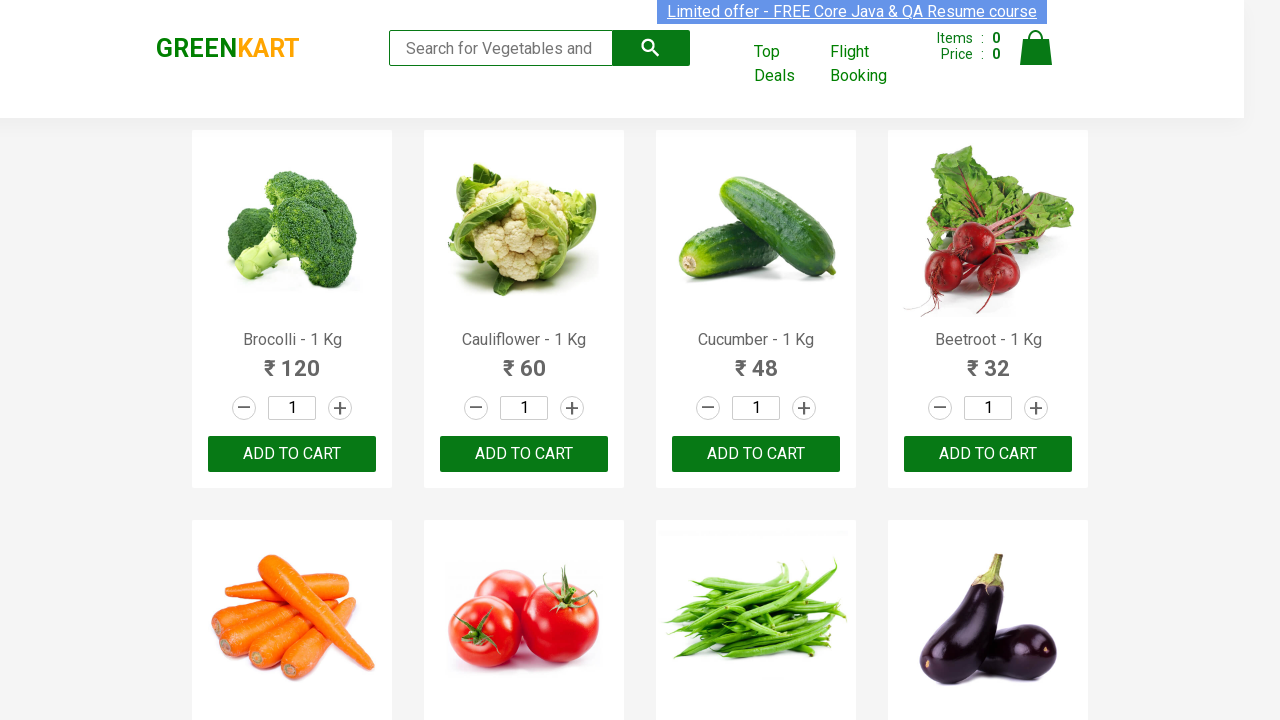

Retrieved text content from product at index 5
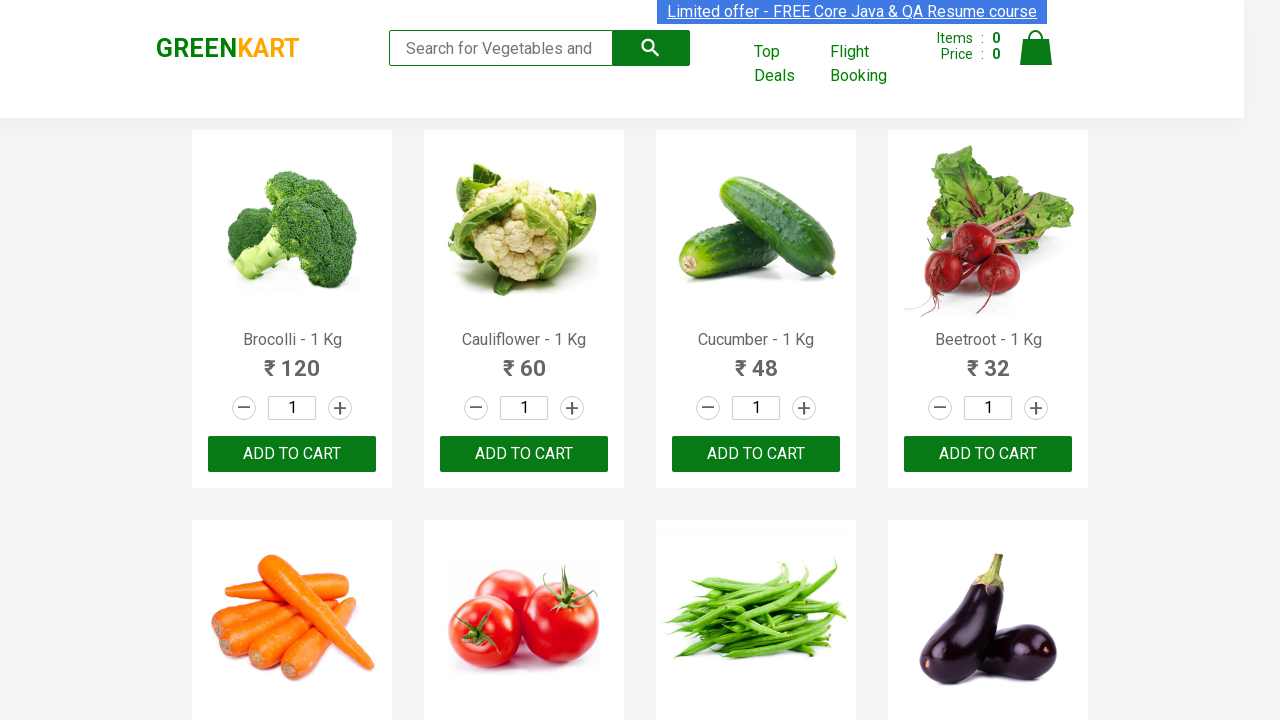

Retrieved text content from product at index 6
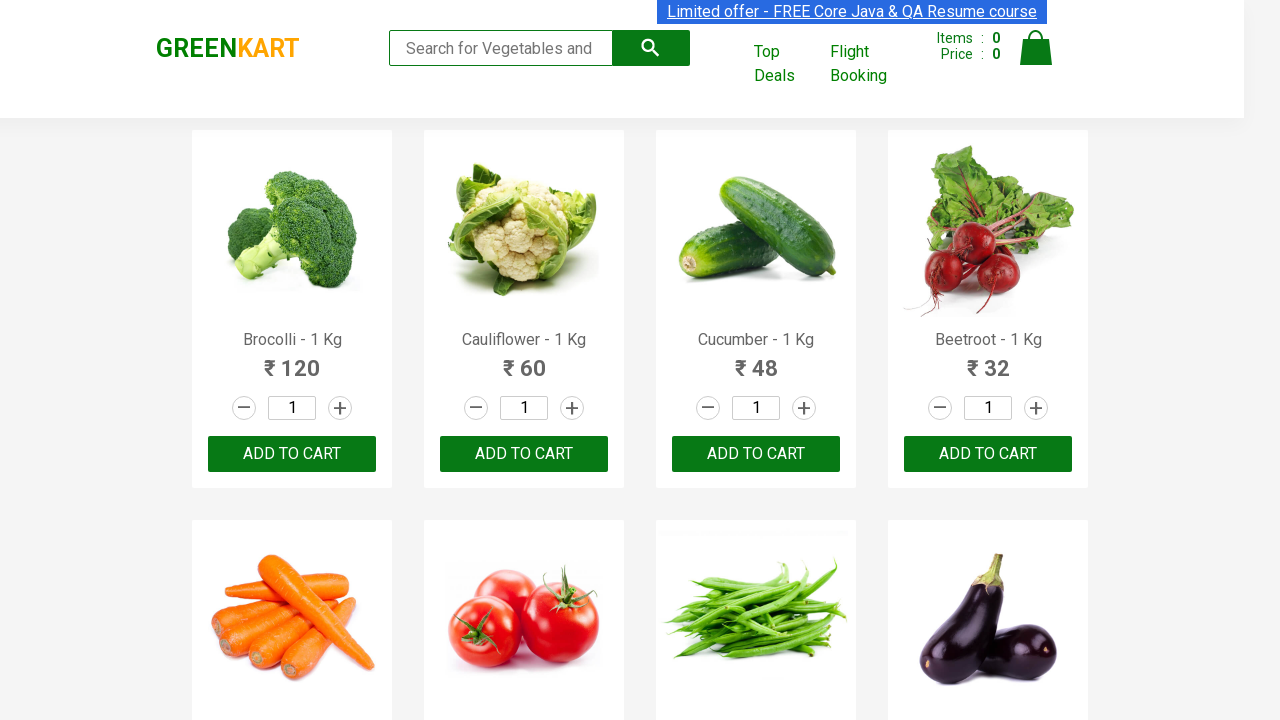

Retrieved text content from product at index 7
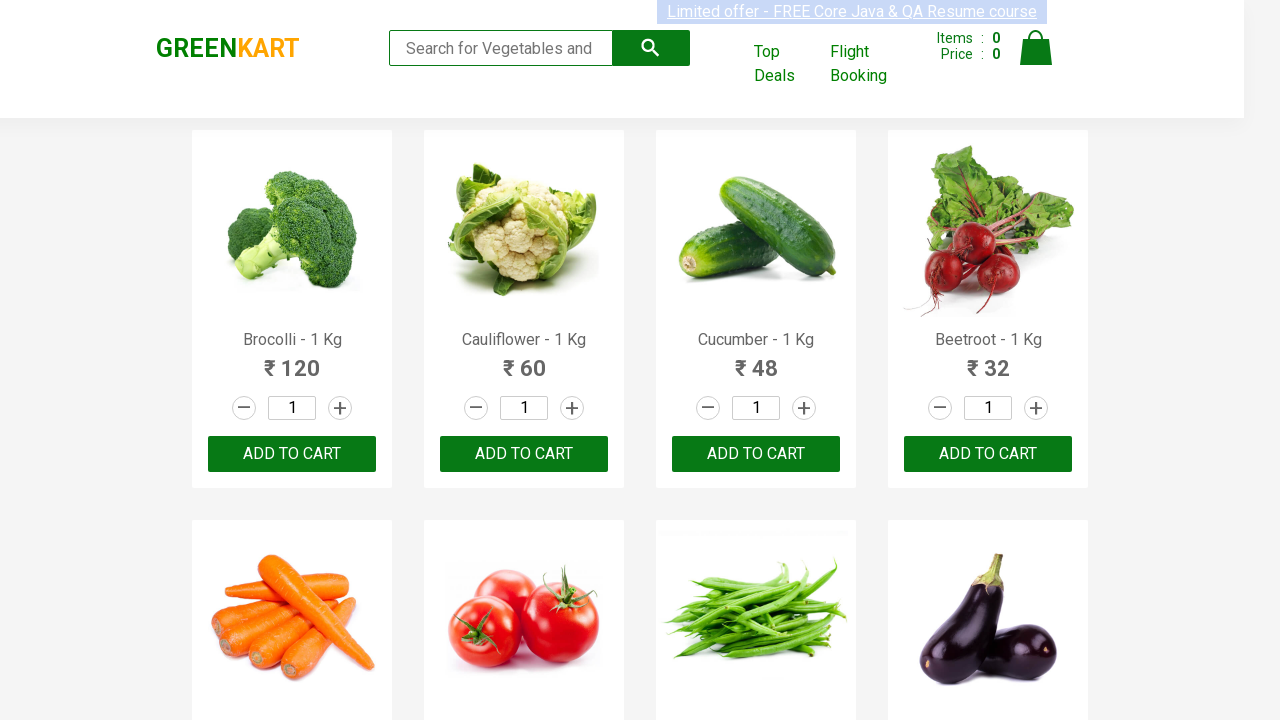

Retrieved text content from product at index 8
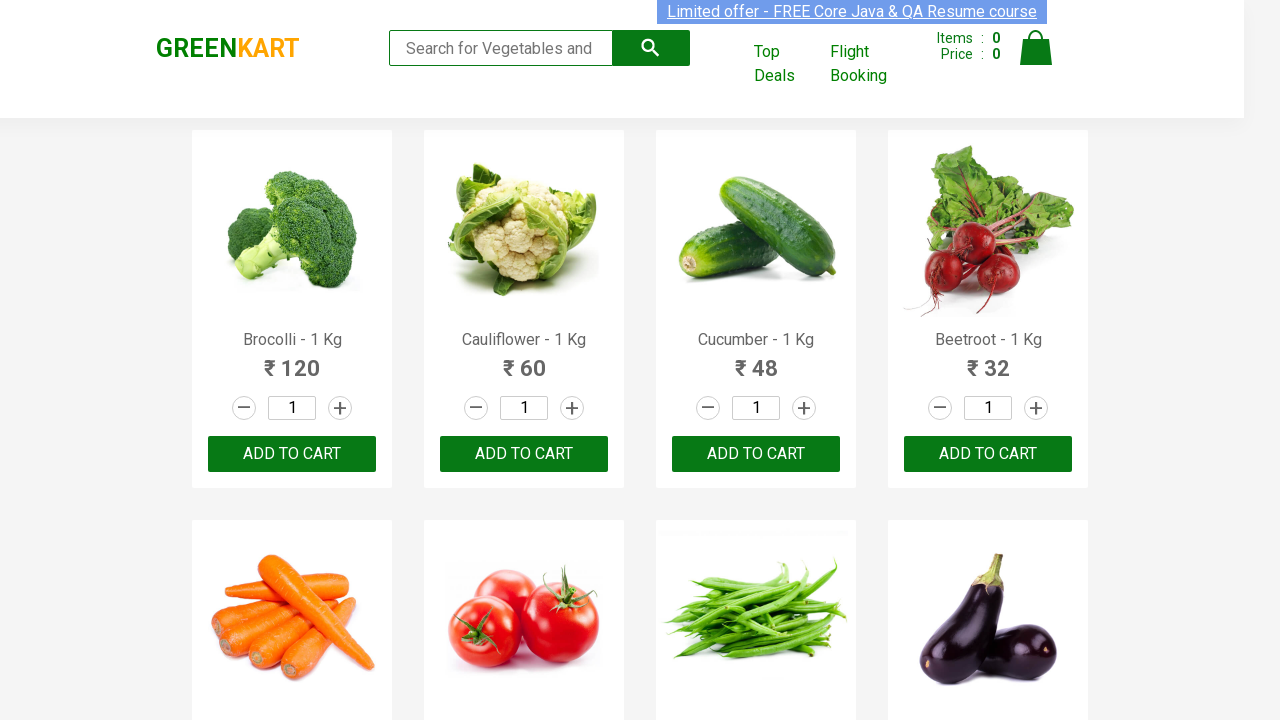

Retrieved text content from product at index 9
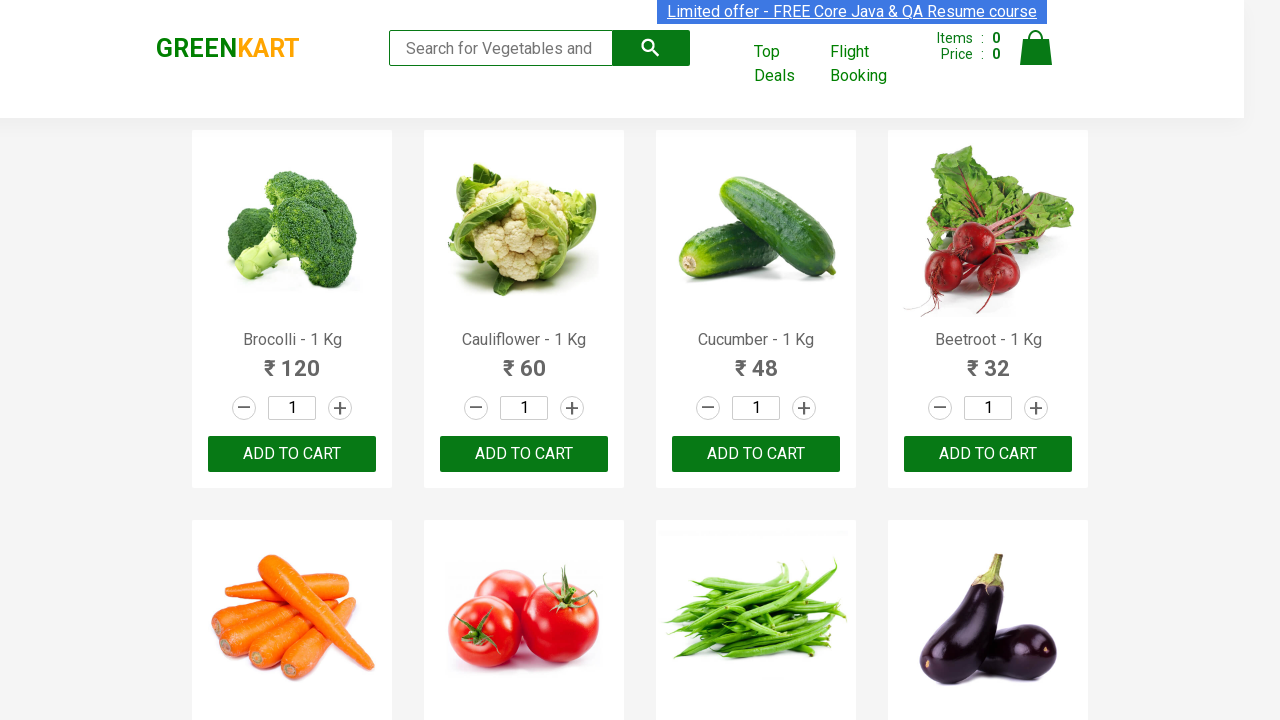

Retrieved text content from product at index 10
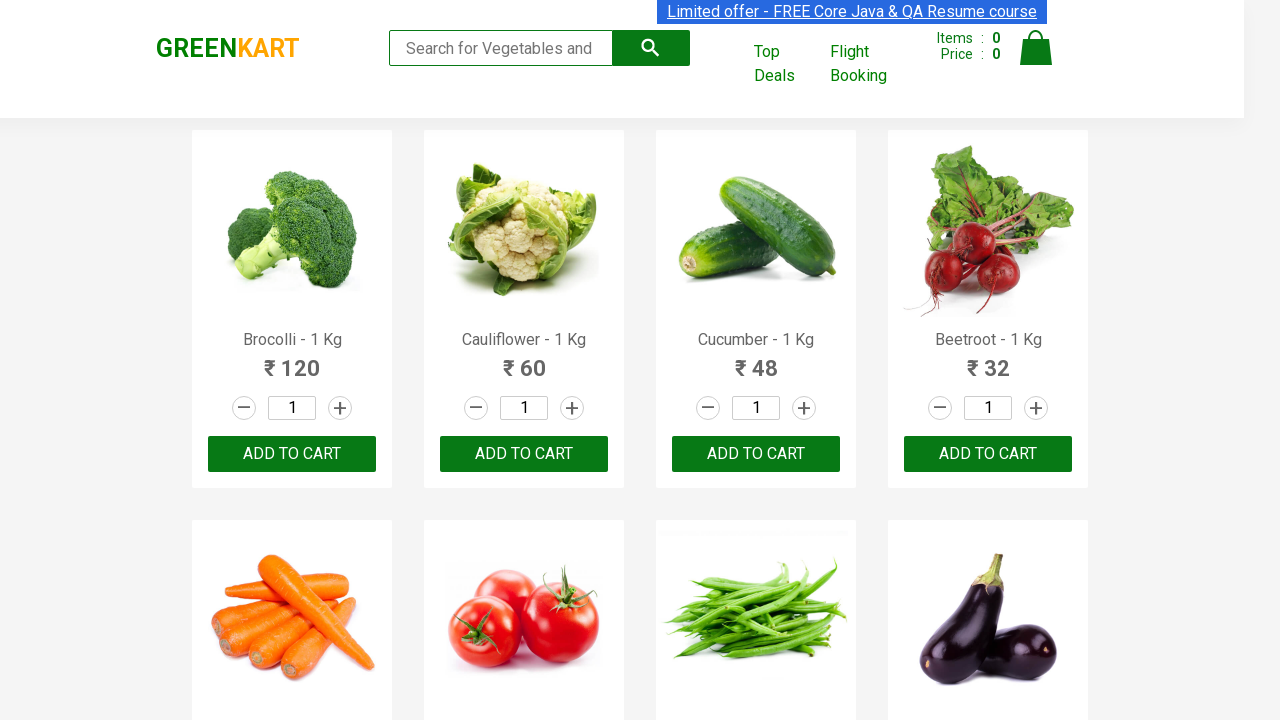

Retrieved text content from product at index 11
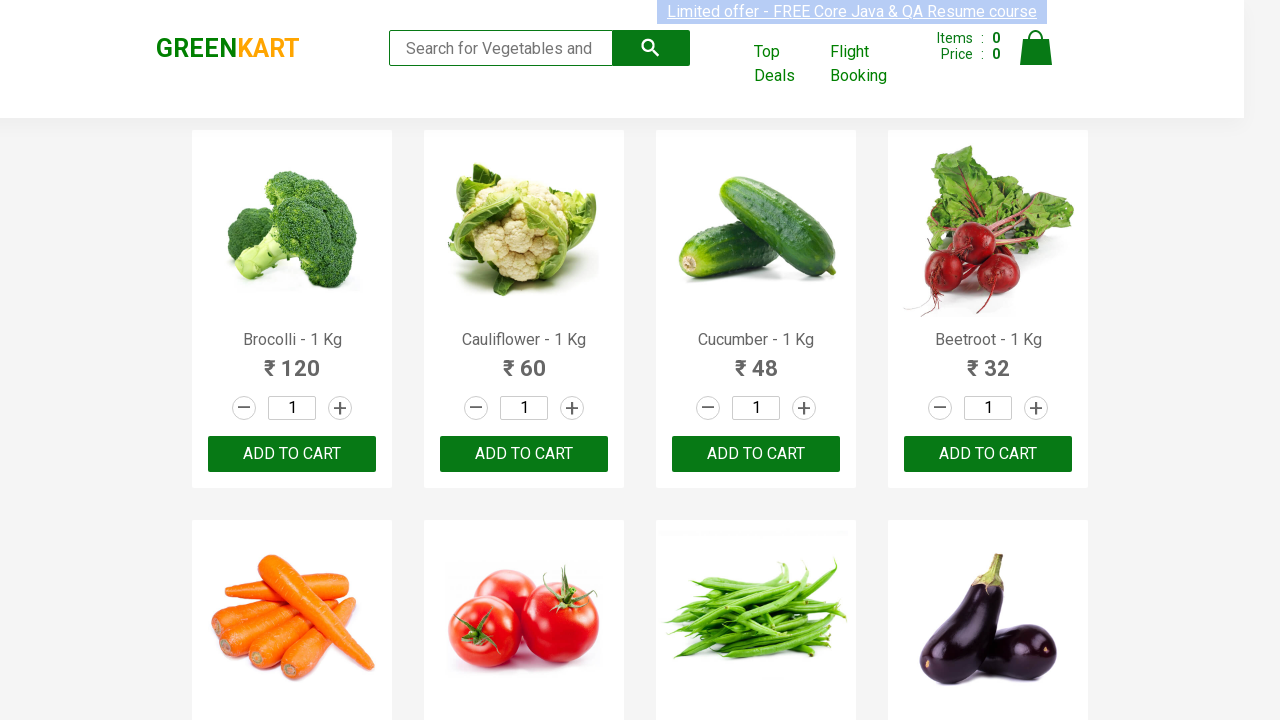

Retrieved text content from product at index 12
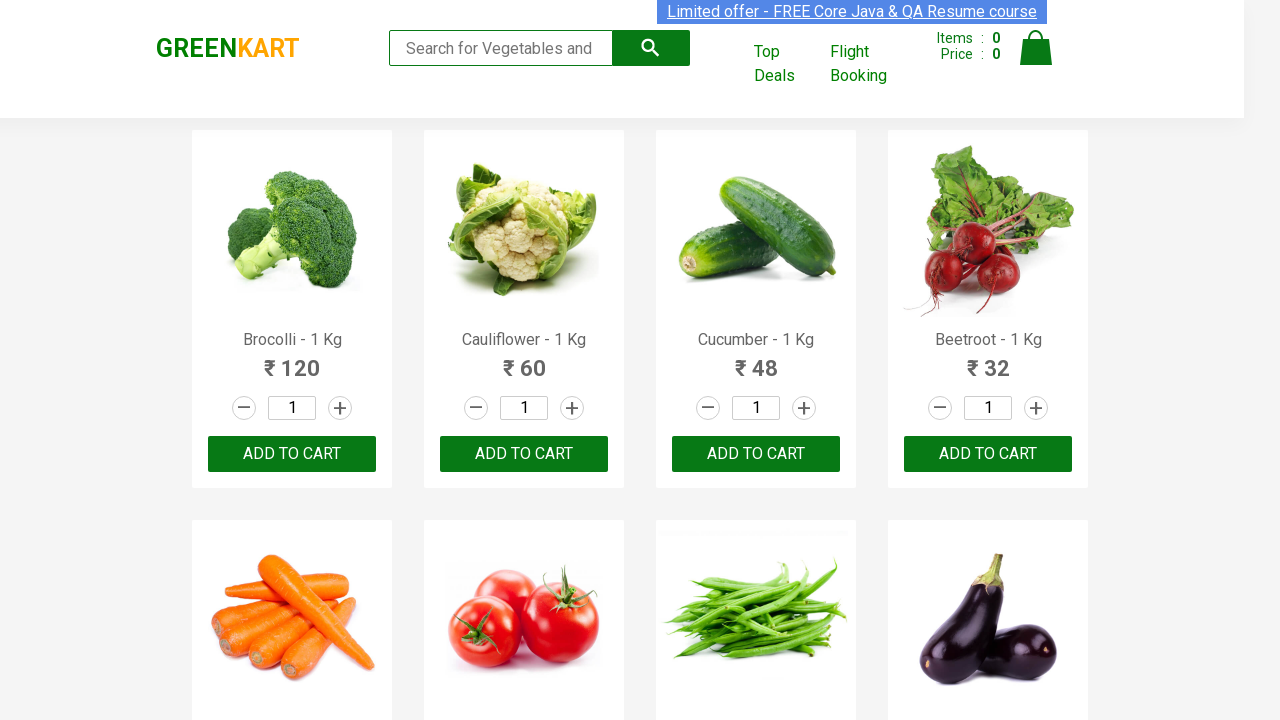

Retrieved text content from product at index 13
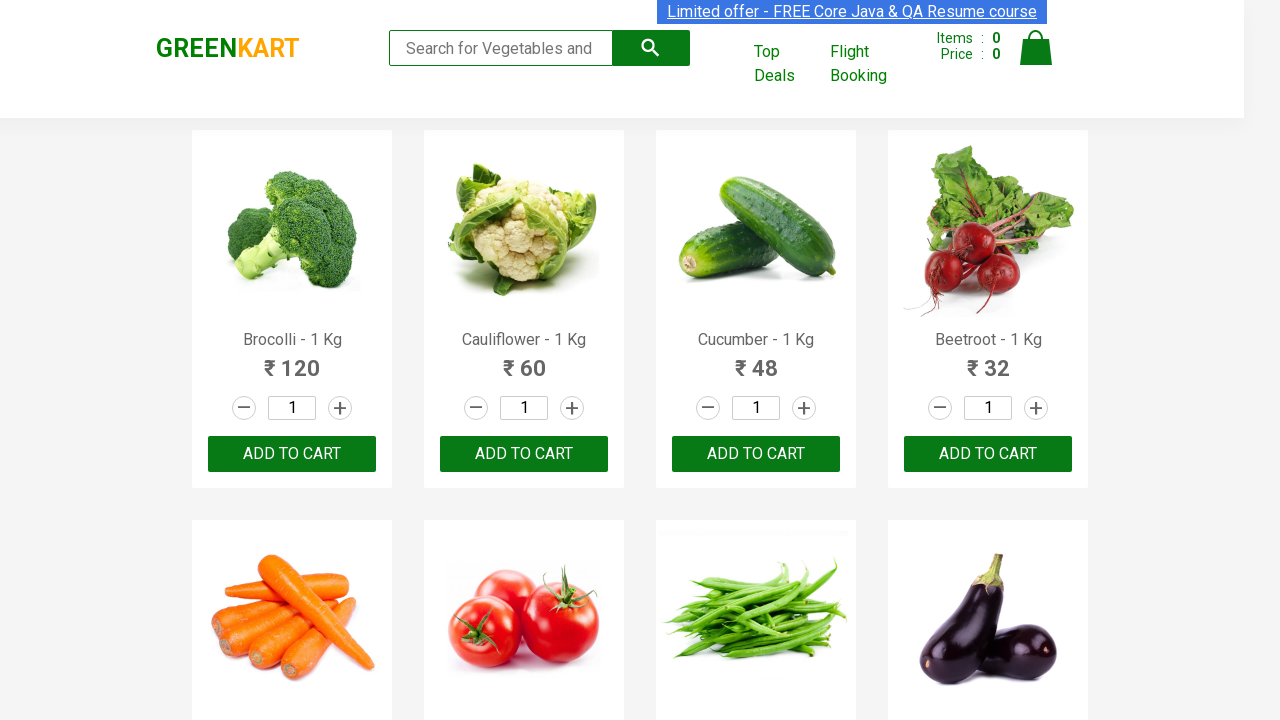

Found required item 'Onion' in product listings
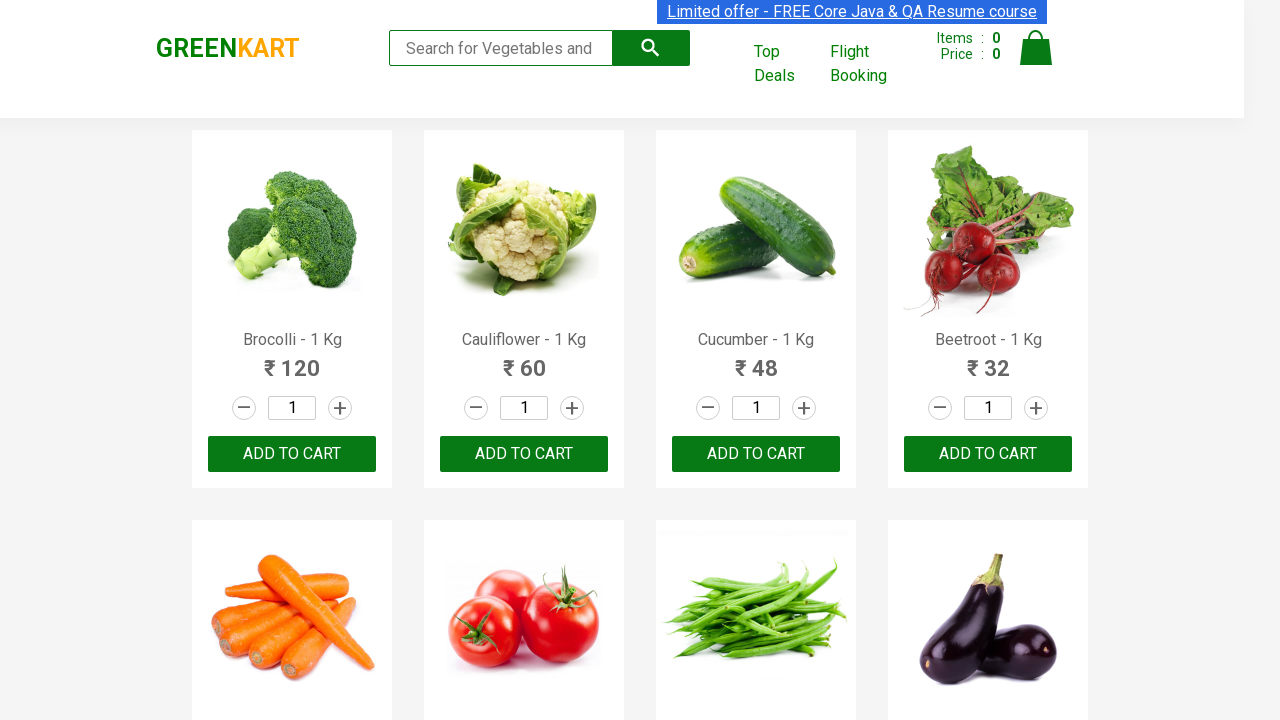

Clicked add to cart button for 'Onion' (item 1 of 5) at (524, 360) on .product-action button >> nth=13
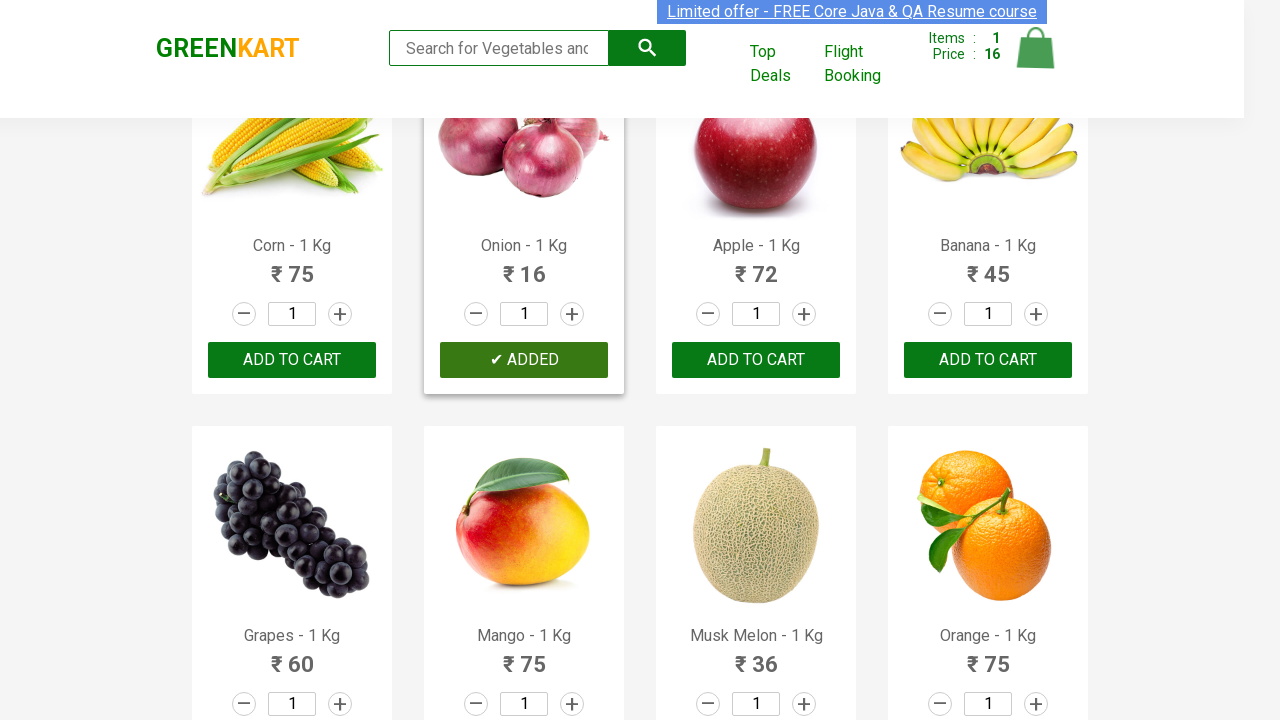

Retrieved text content from product at index 14
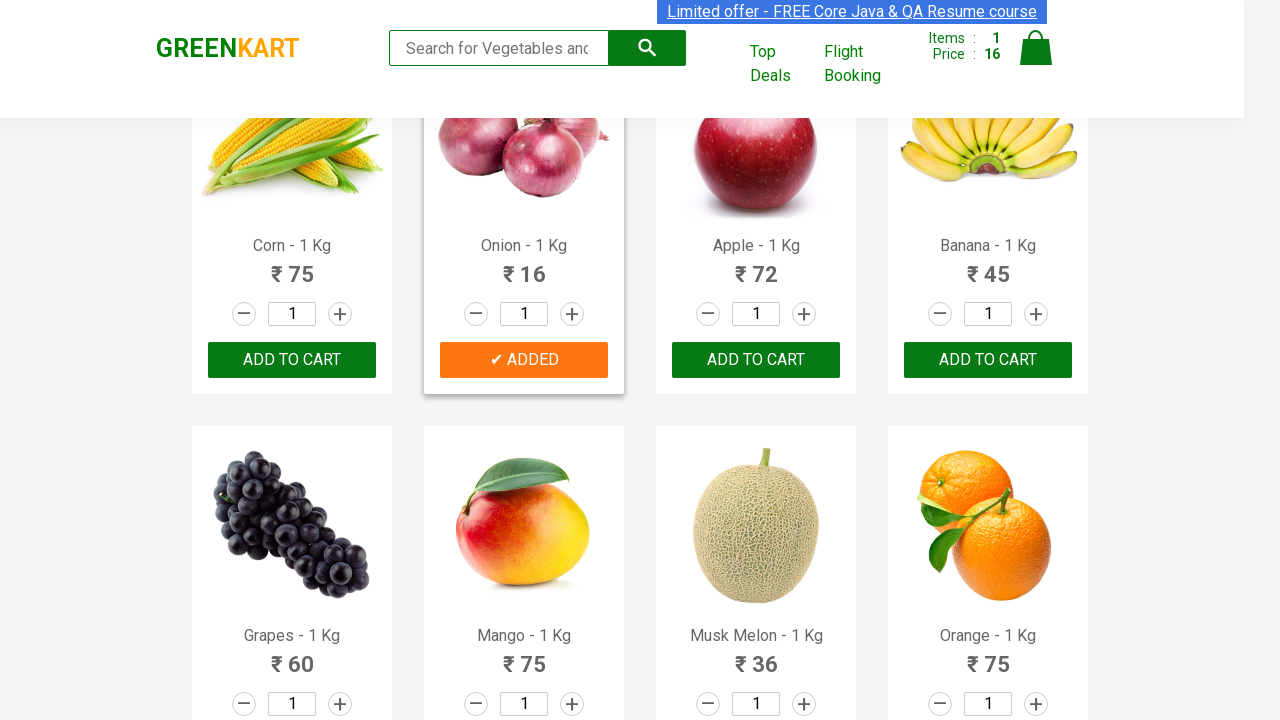

Retrieved text content from product at index 15
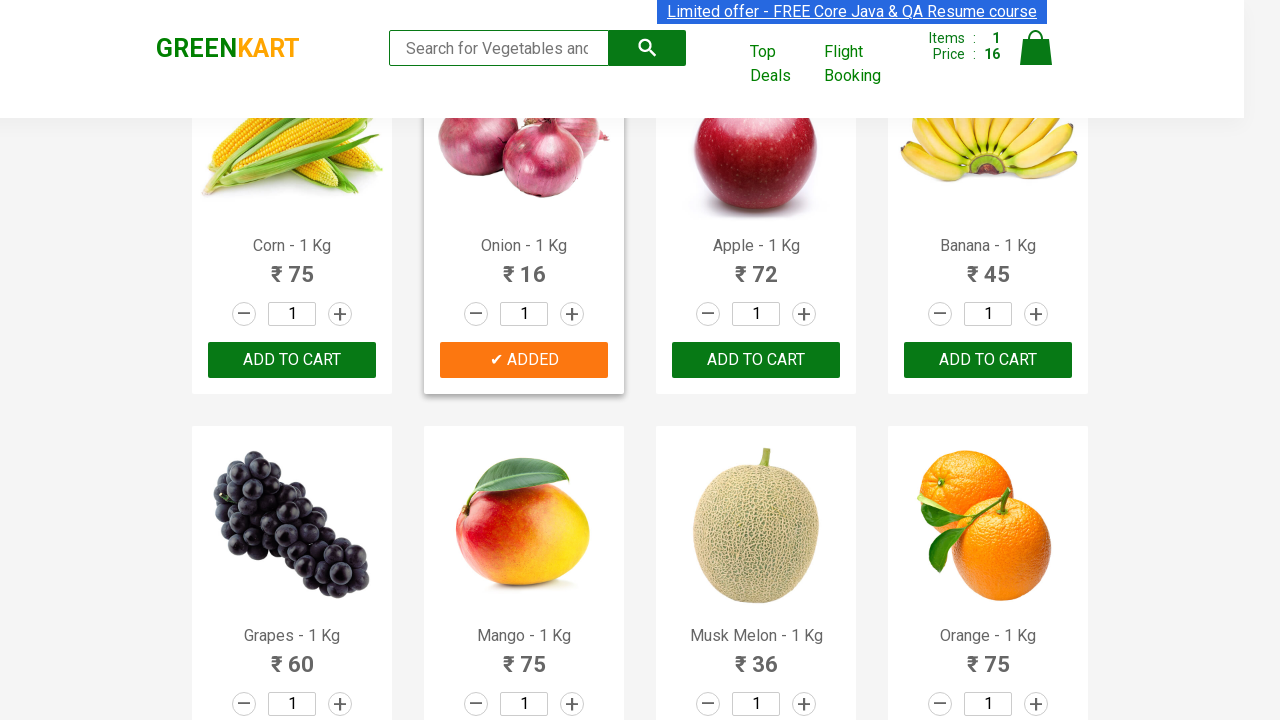

Found required item 'Banana' in product listings
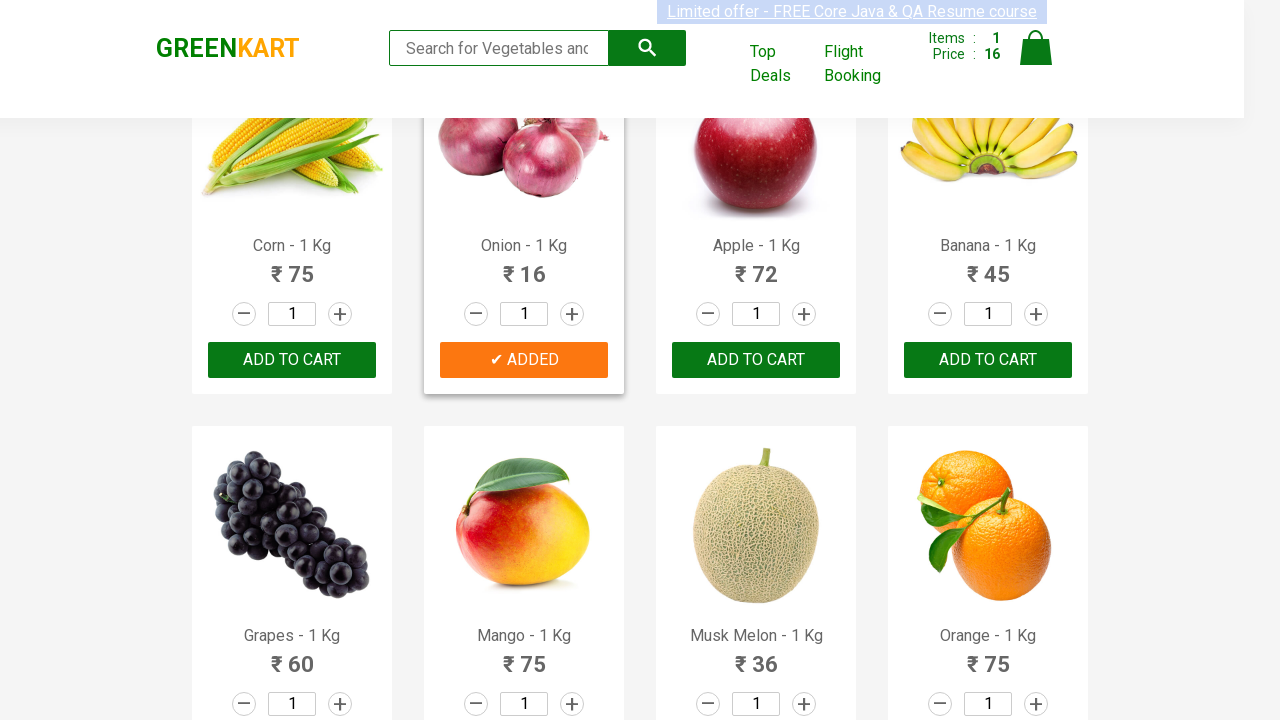

Clicked add to cart button for 'Banana' (item 2 of 5) at (988, 360) on .product-action button >> nth=15
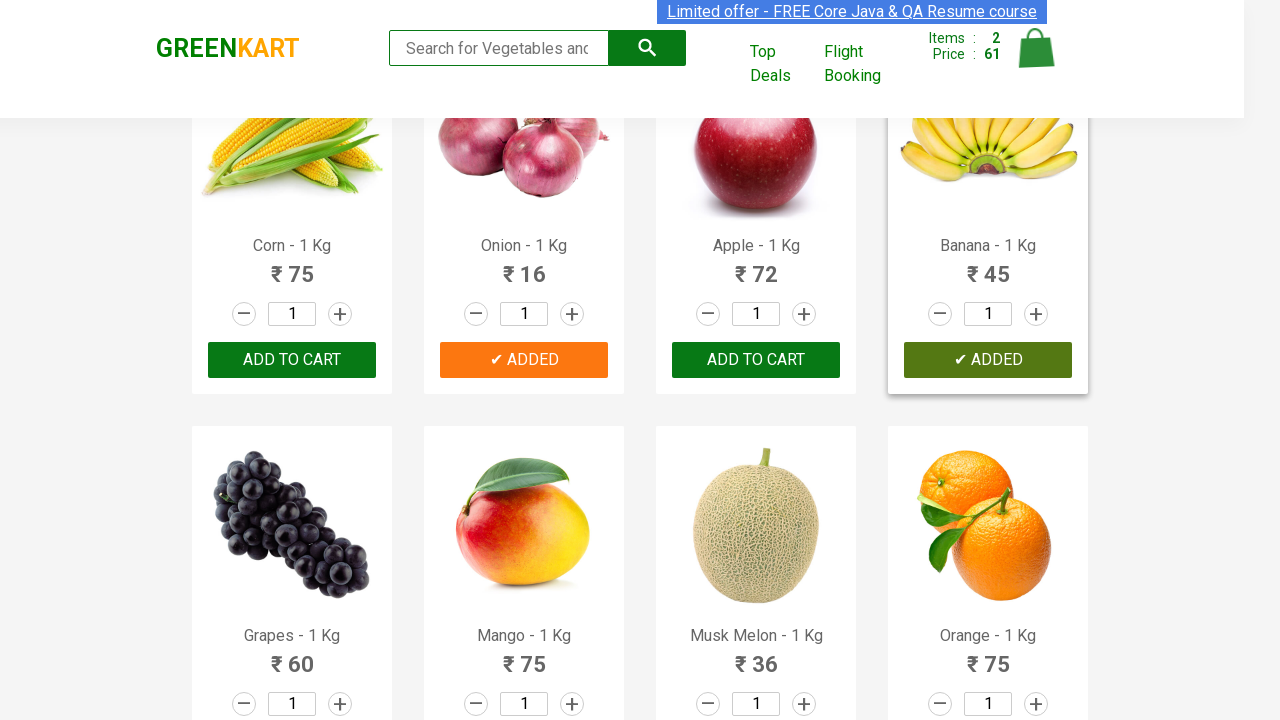

Retrieved text content from product at index 16
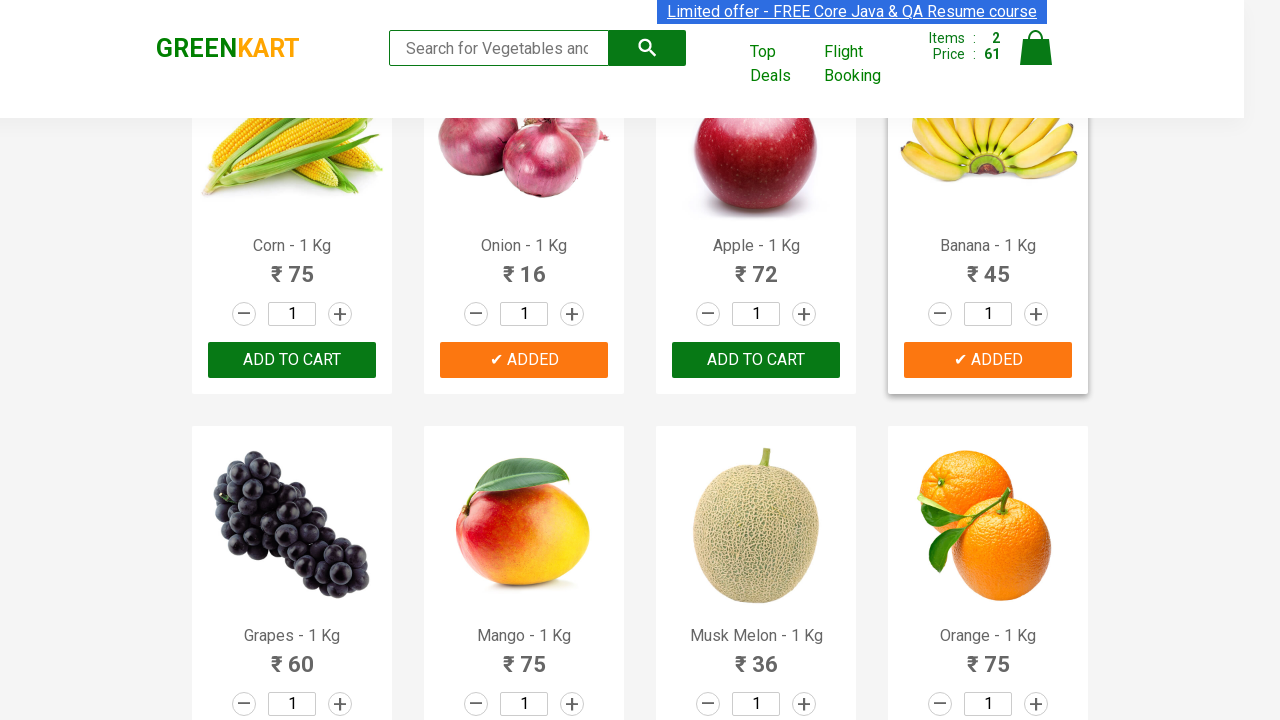

Found required item 'Grapes' in product listings
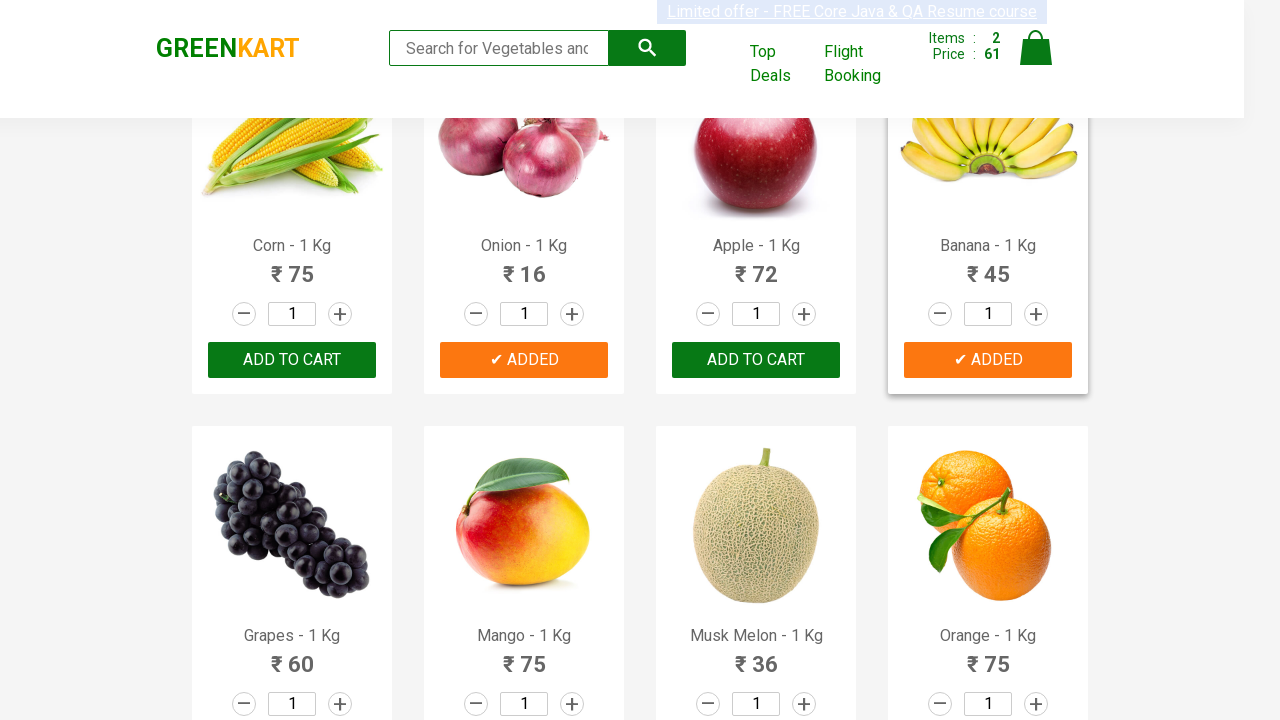

Clicked add to cart button for 'Grapes' (item 3 of 5) at (292, 360) on .product-action button >> nth=16
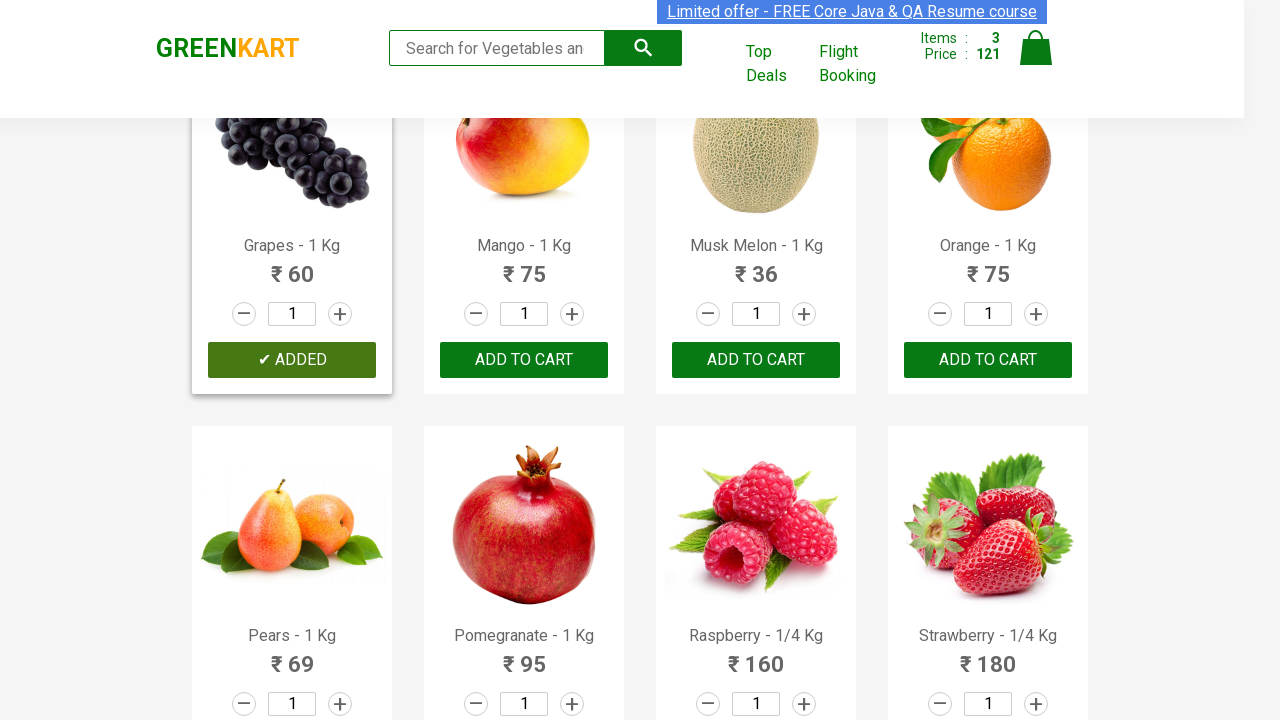

Retrieved text content from product at index 17
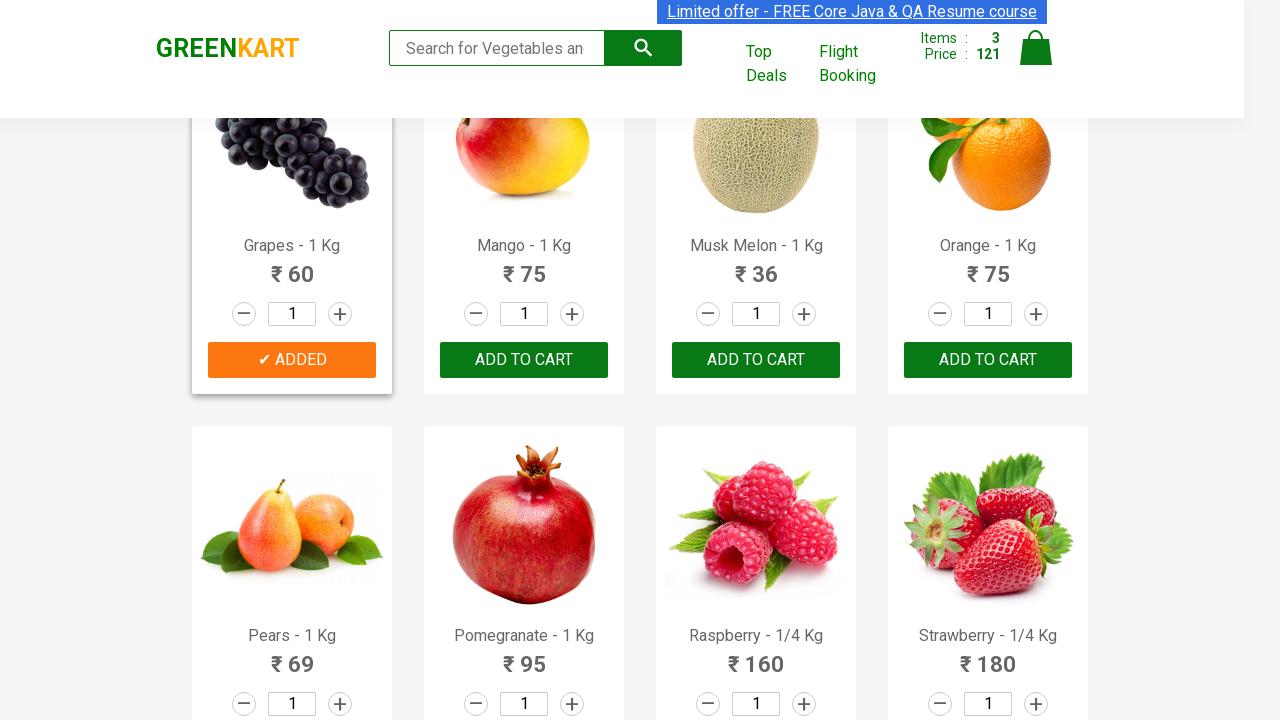

Found required item 'Mango' in product listings
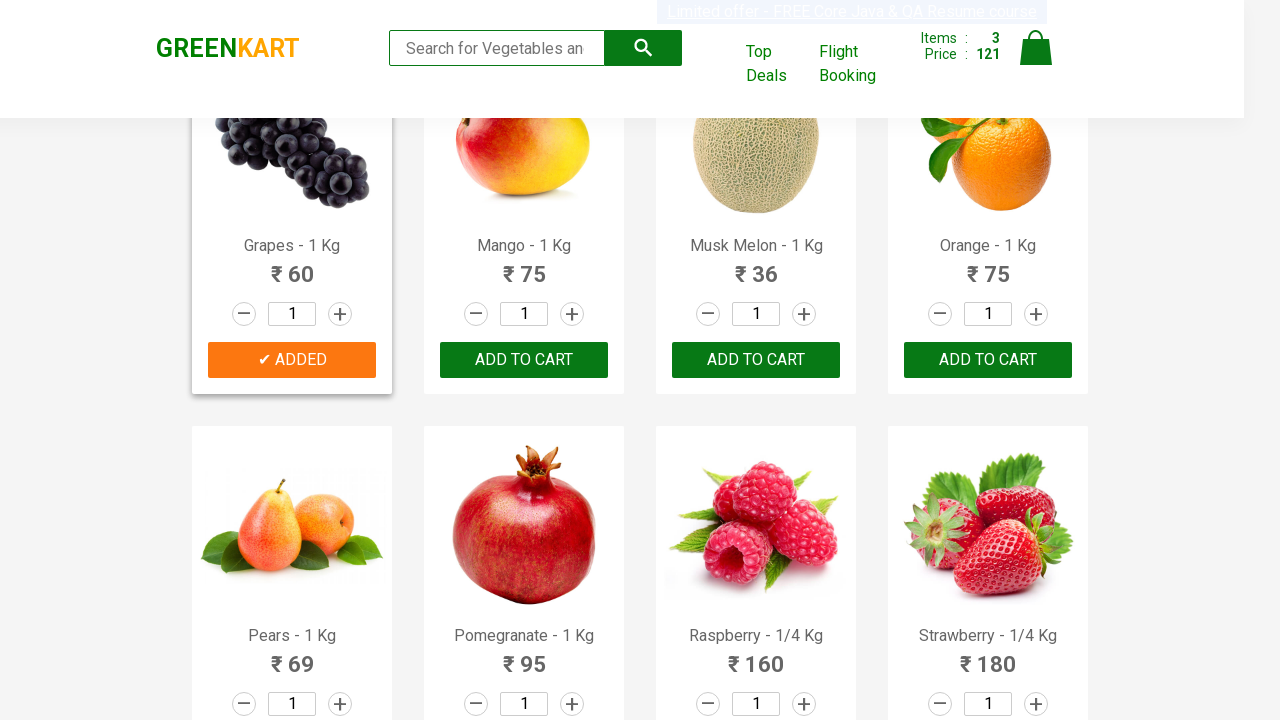

Clicked add to cart button for 'Mango' (item 4 of 5) at (524, 360) on .product-action button >> nth=17
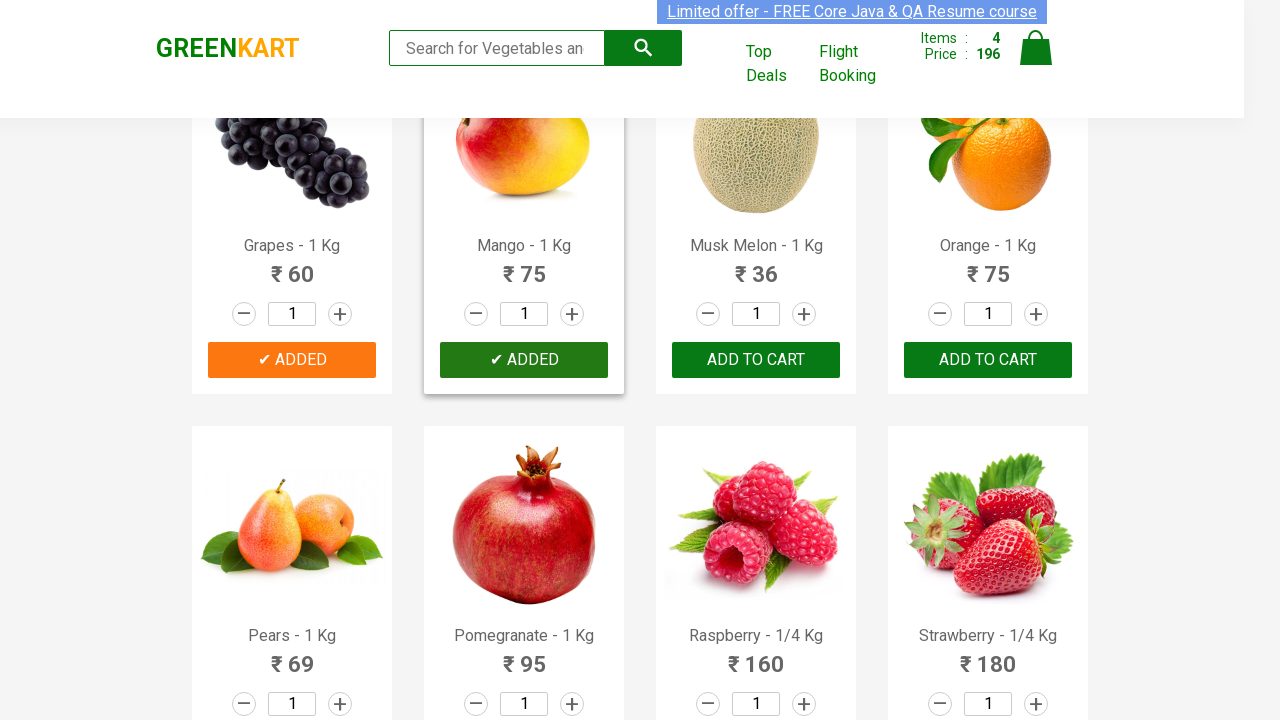

Retrieved text content from product at index 18
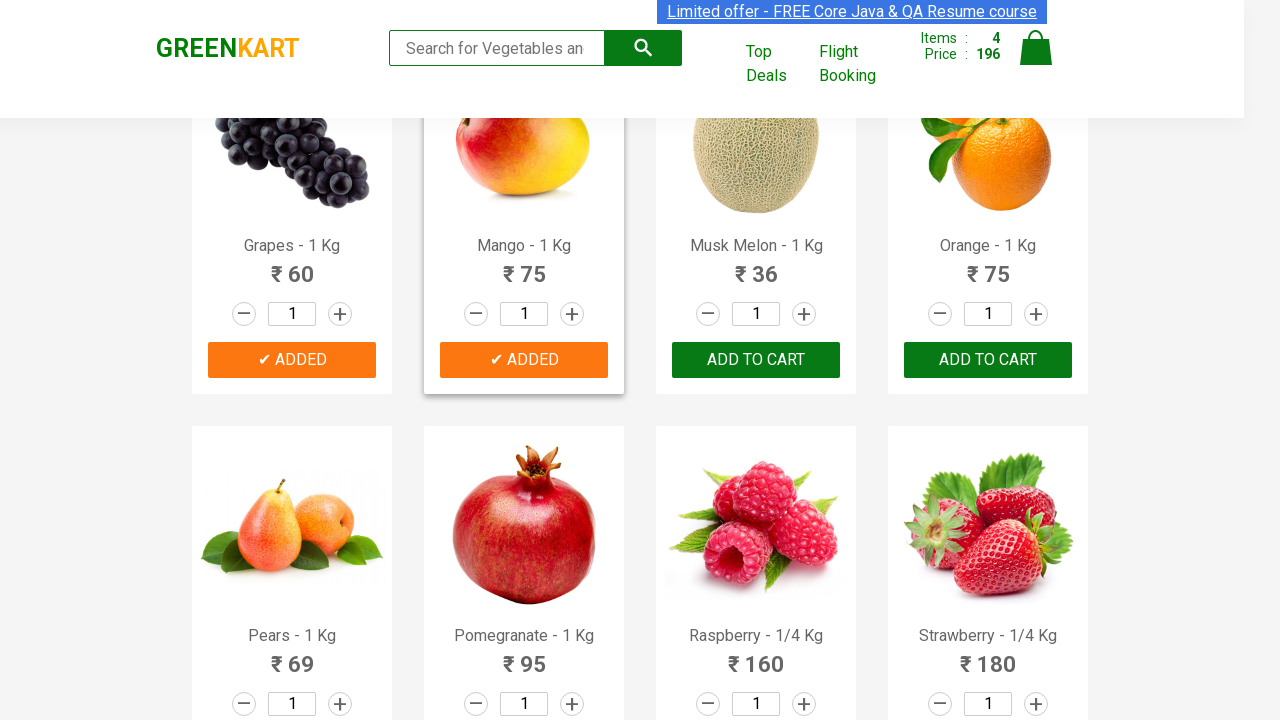

Retrieved text content from product at index 19
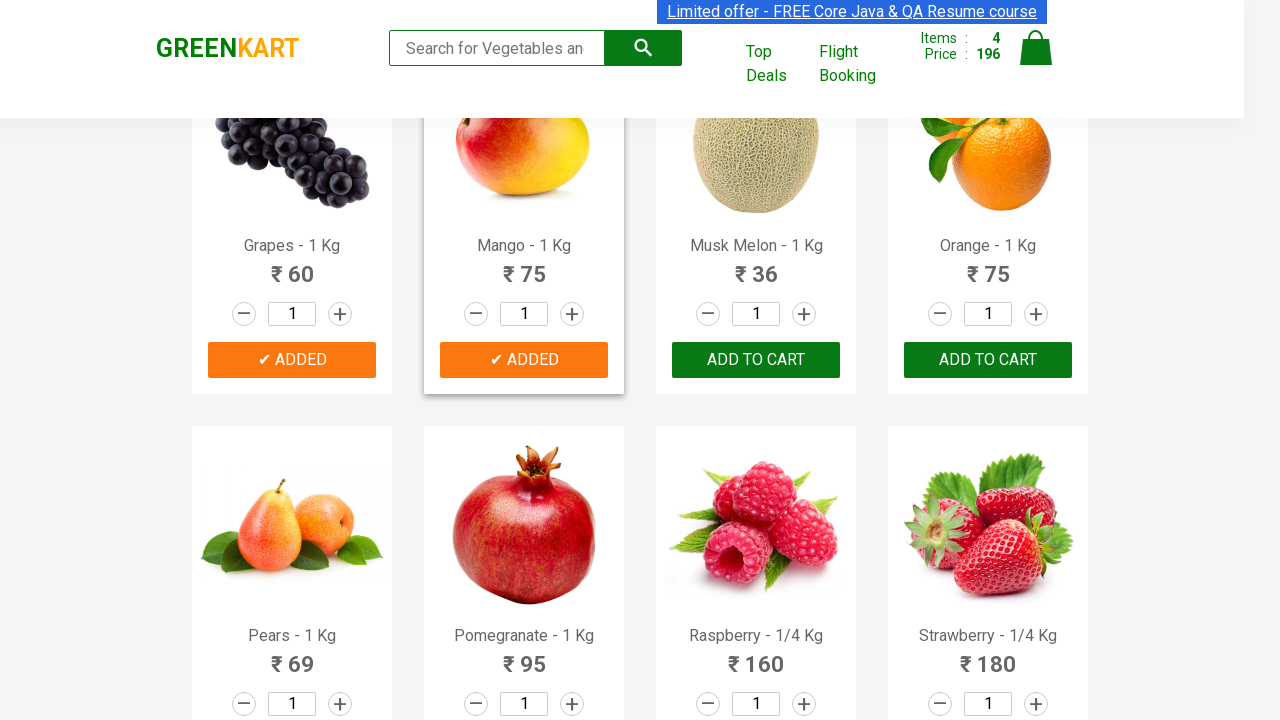

Retrieved text content from product at index 20
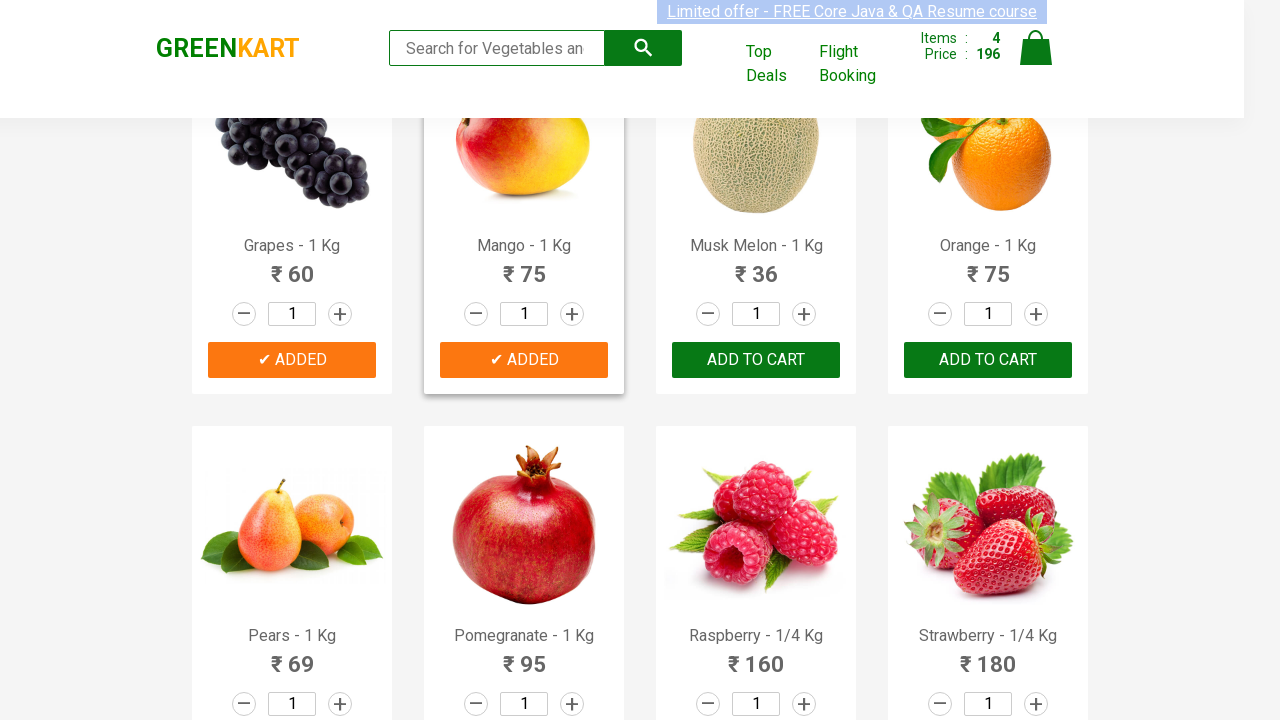

Retrieved text content from product at index 21
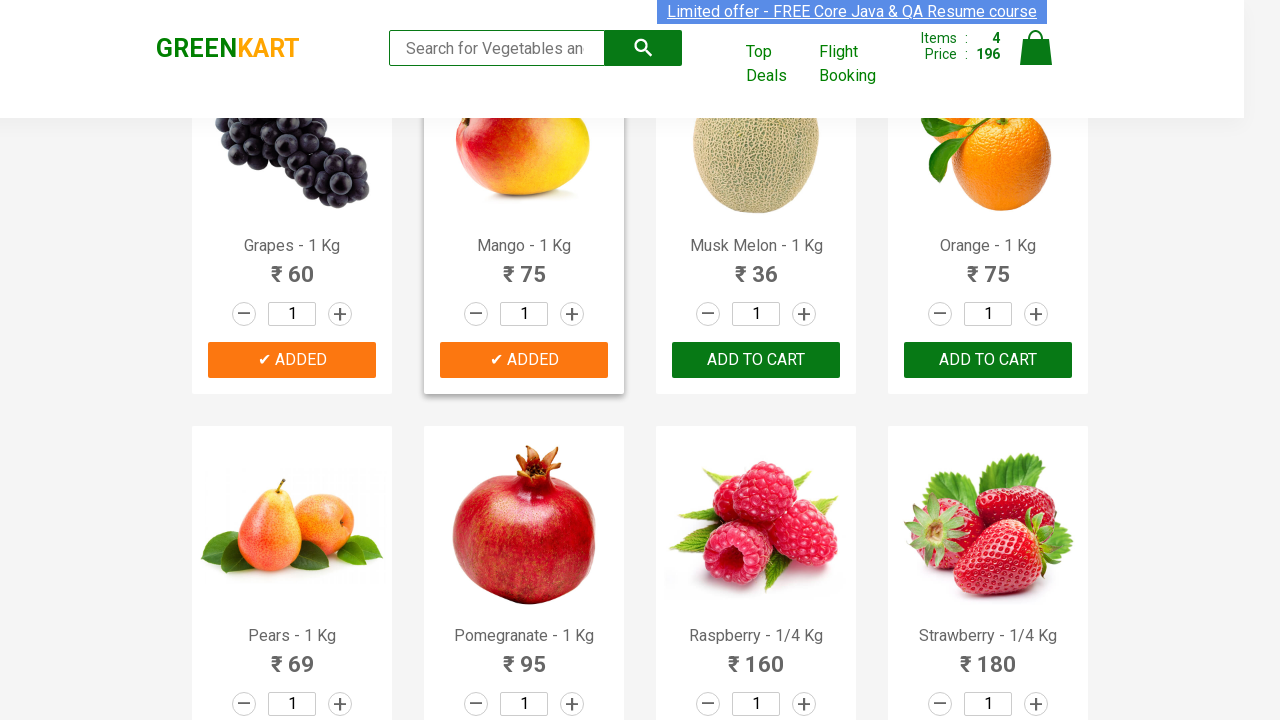

Retrieved text content from product at index 22
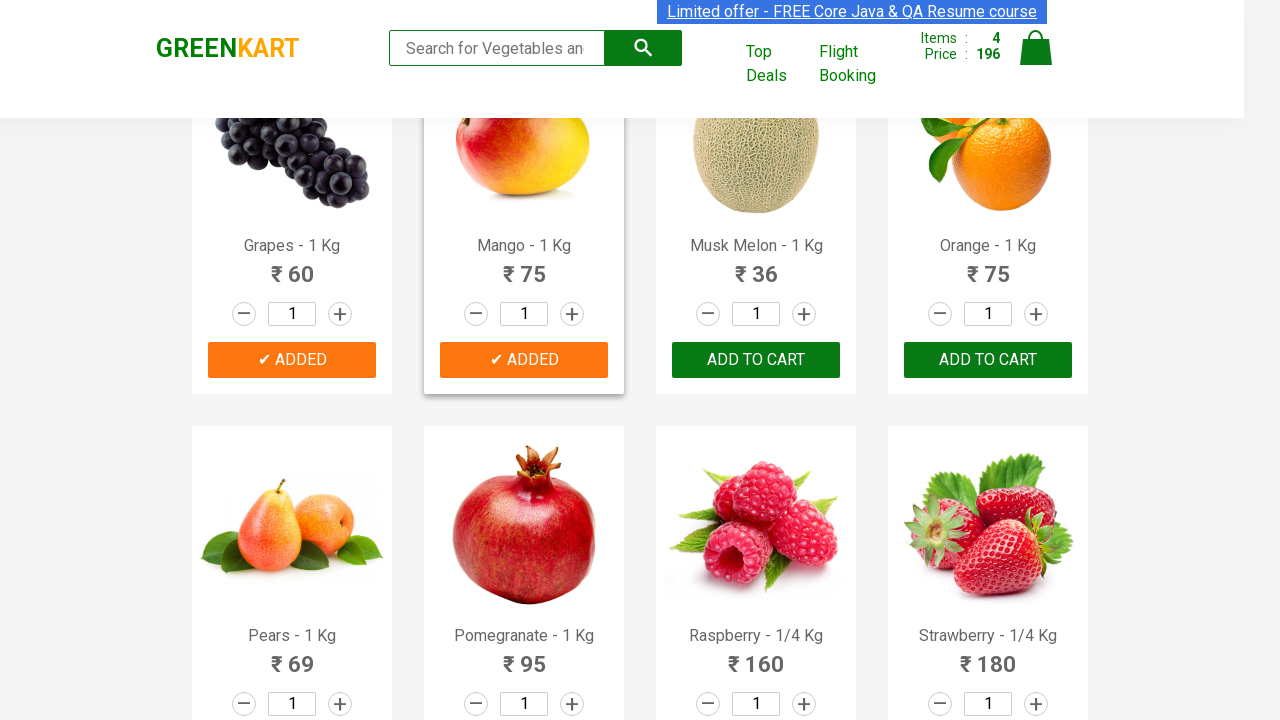

Retrieved text content from product at index 23
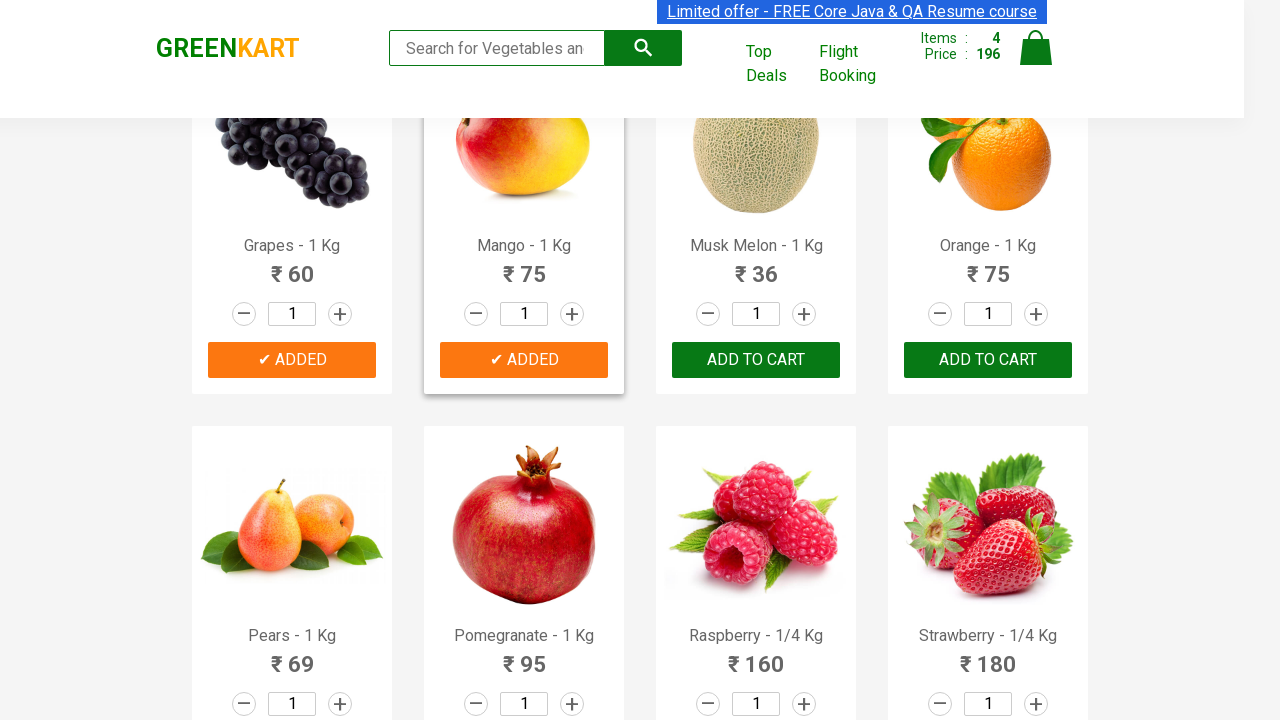

Retrieved text content from product at index 24
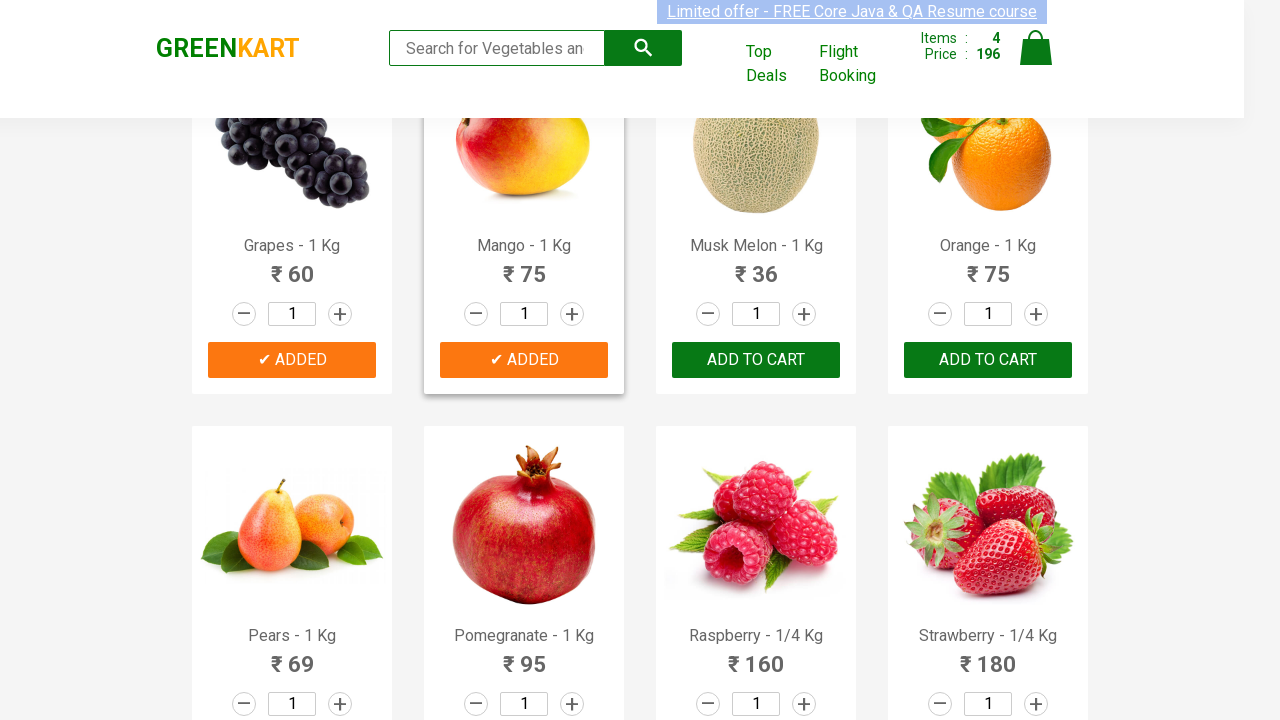

Retrieved text content from product at index 25
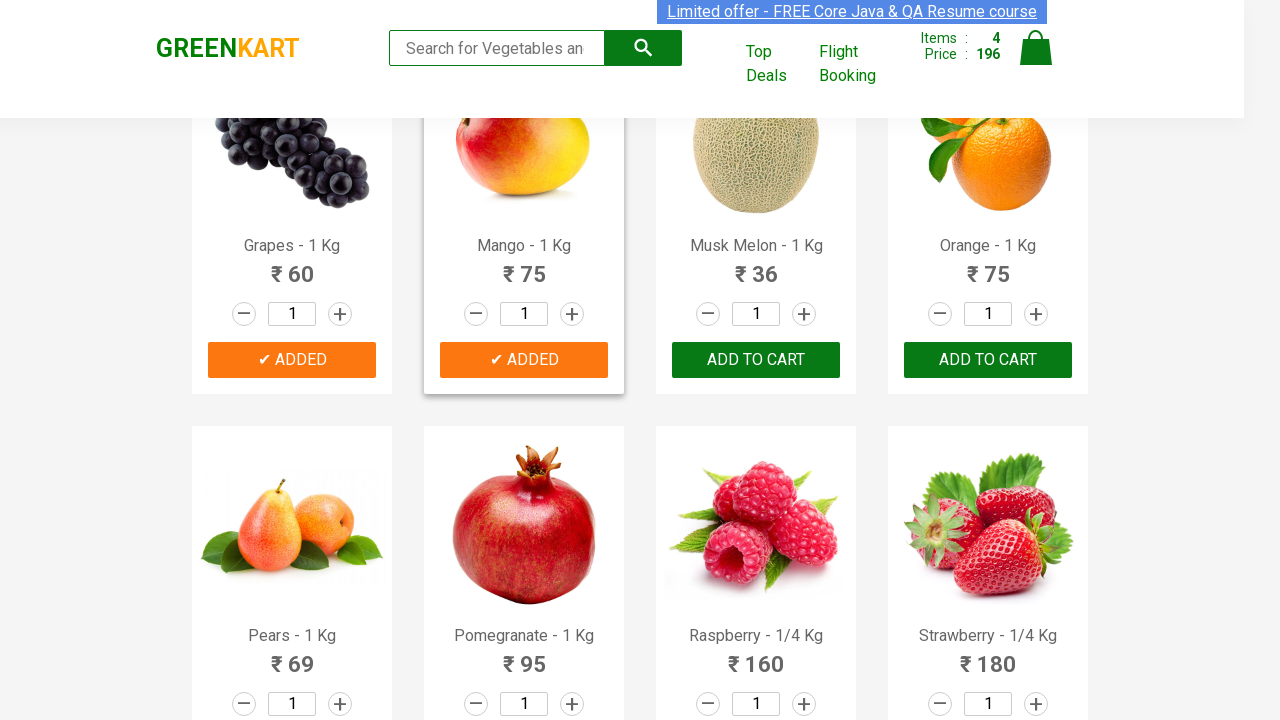

Retrieved text content from product at index 26
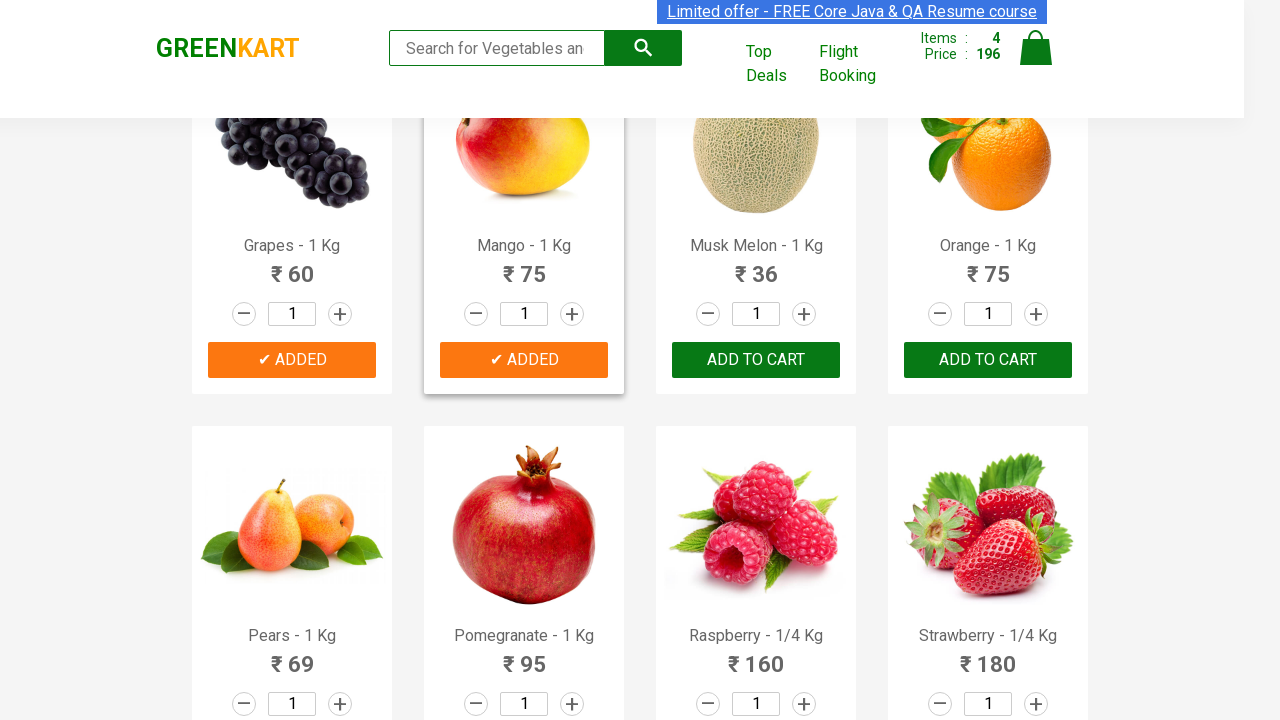

Retrieved text content from product at index 27
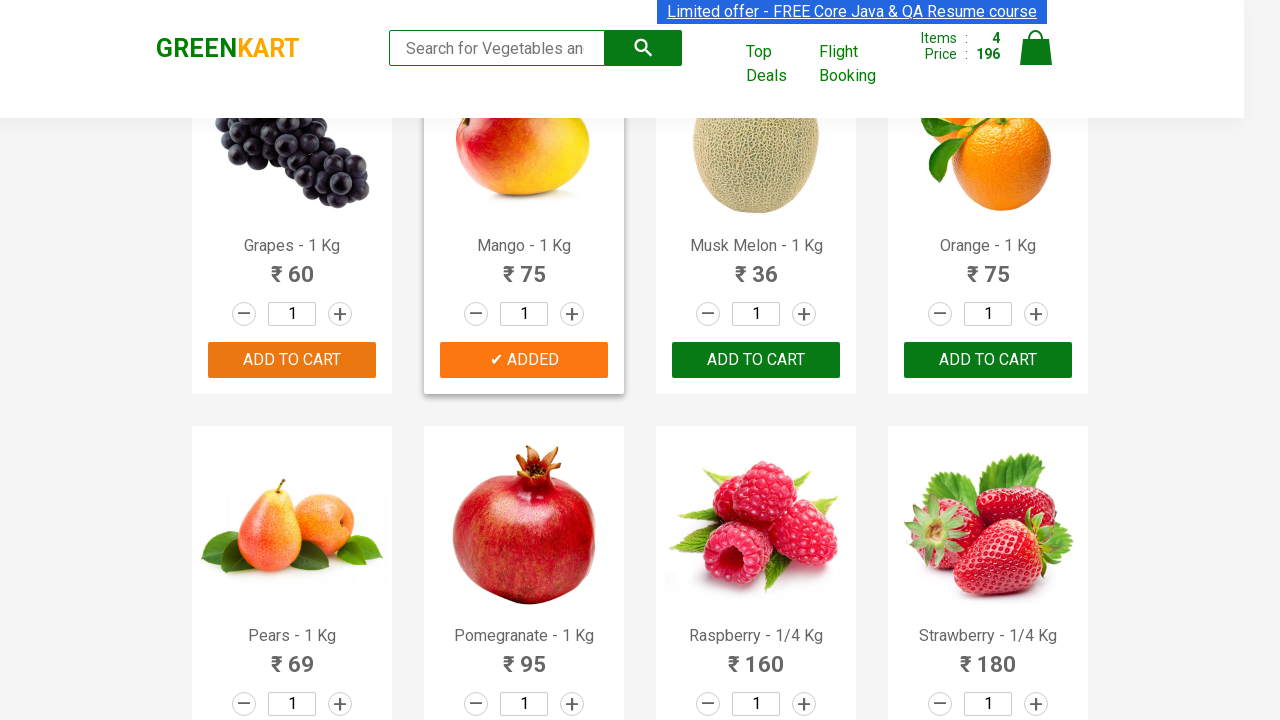

Retrieved text content from product at index 28
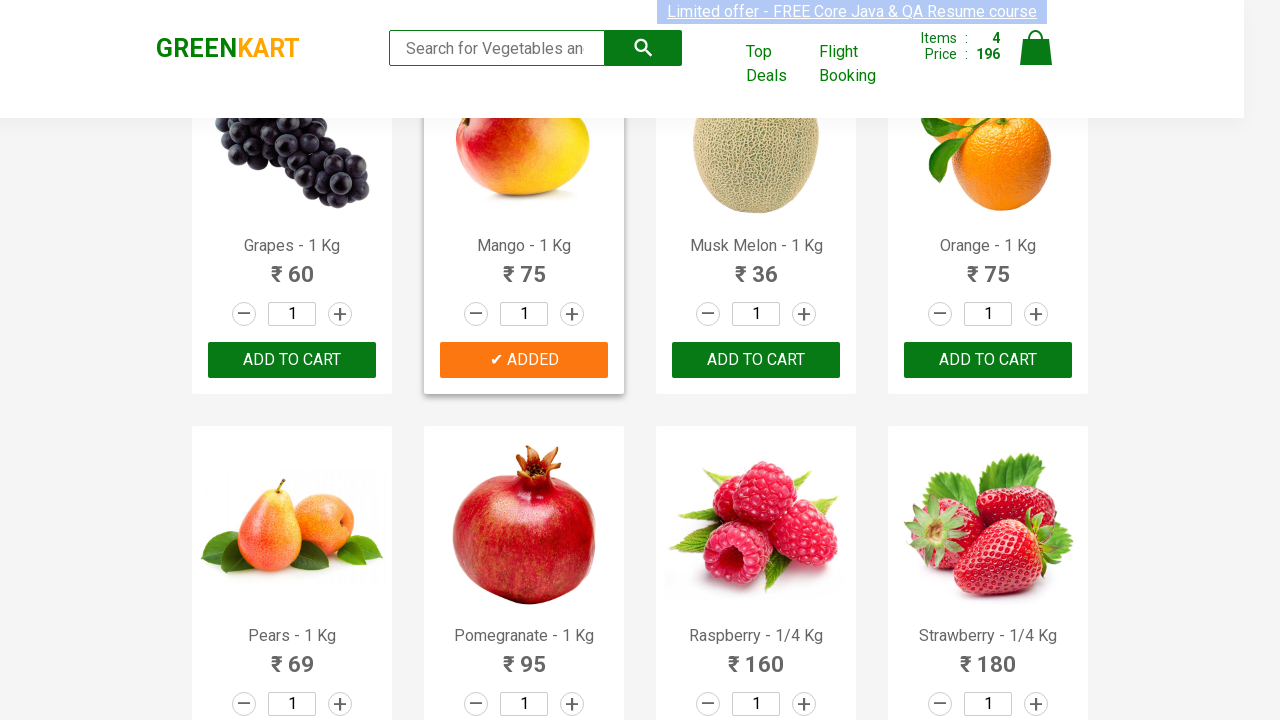

Retrieved text content from product at index 29
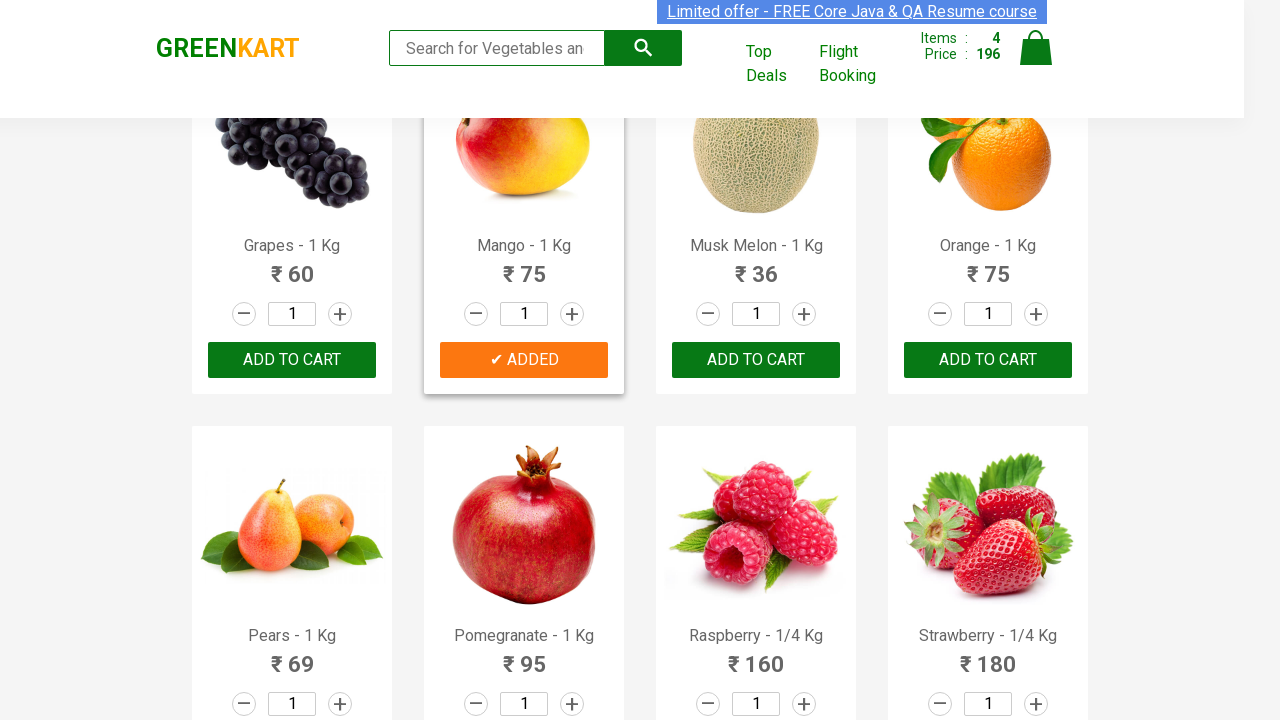

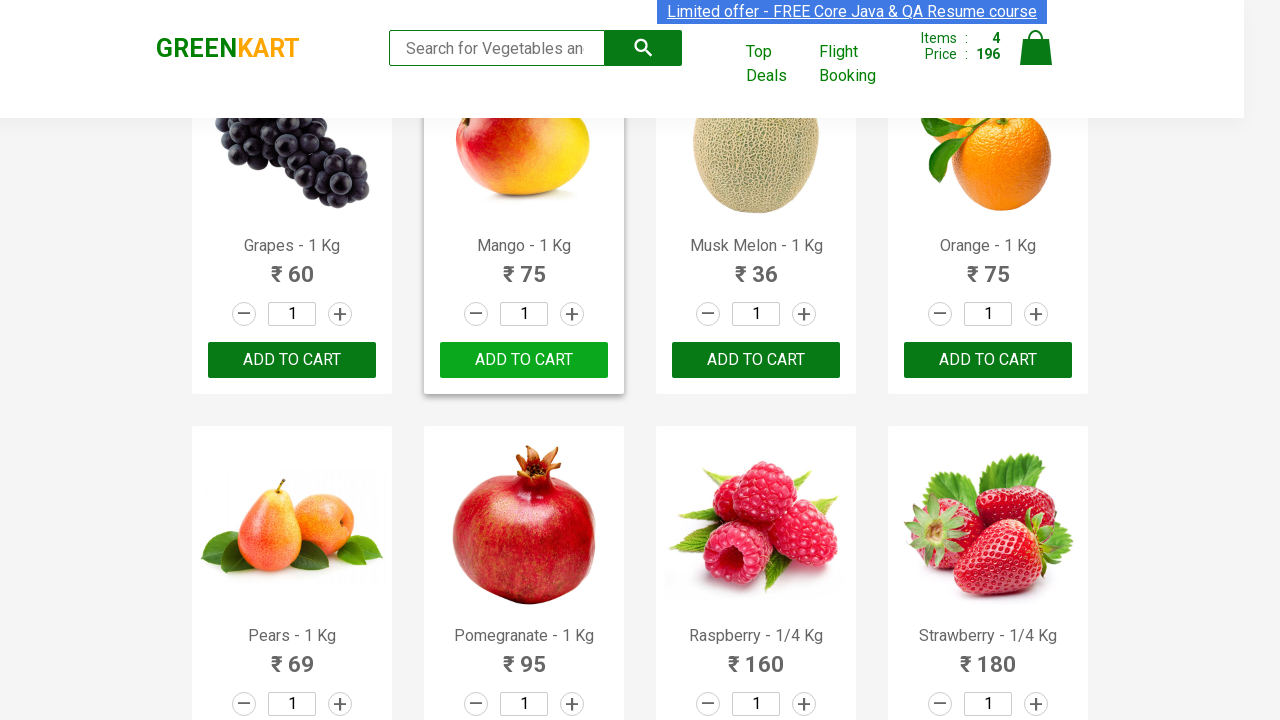